Tests dropdown selection functionality by selecting UI automation tools from a dropdown, then iterating through country options and verifying that the correct cities are displayed for each country selection.

Starting URL: https://leafground.com/select.xhtml

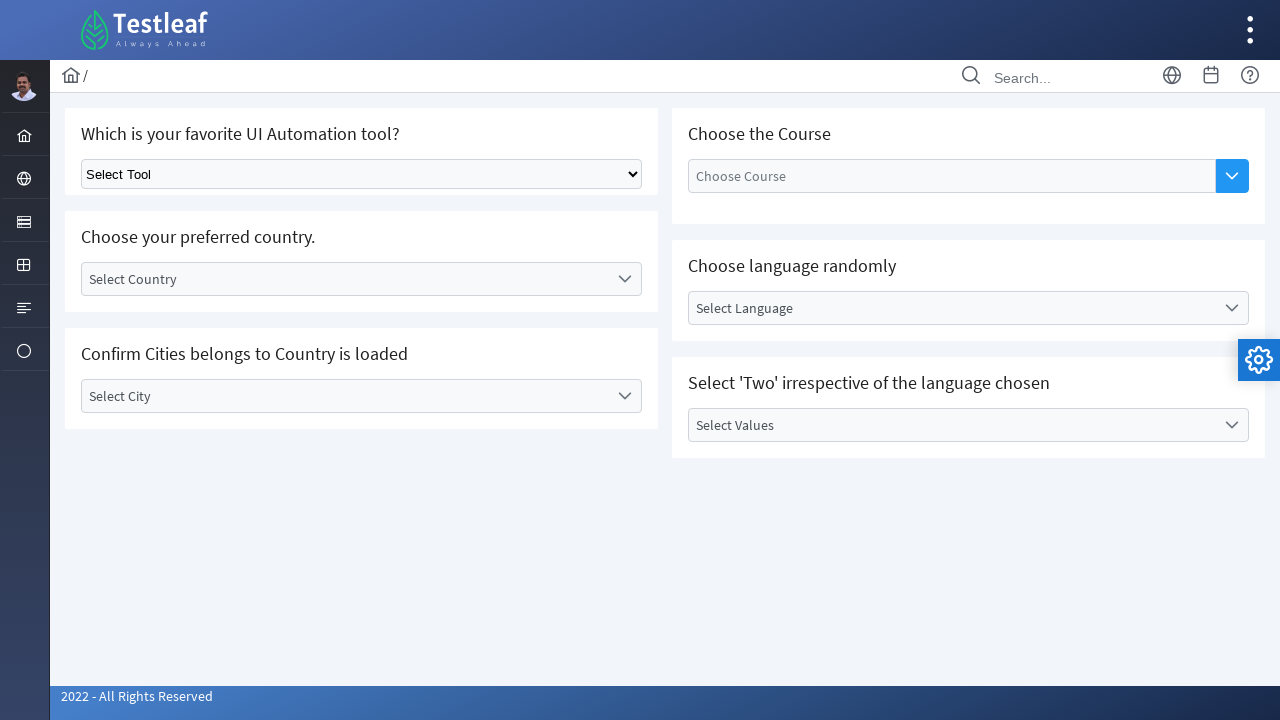

Set viewport size to 1550x800
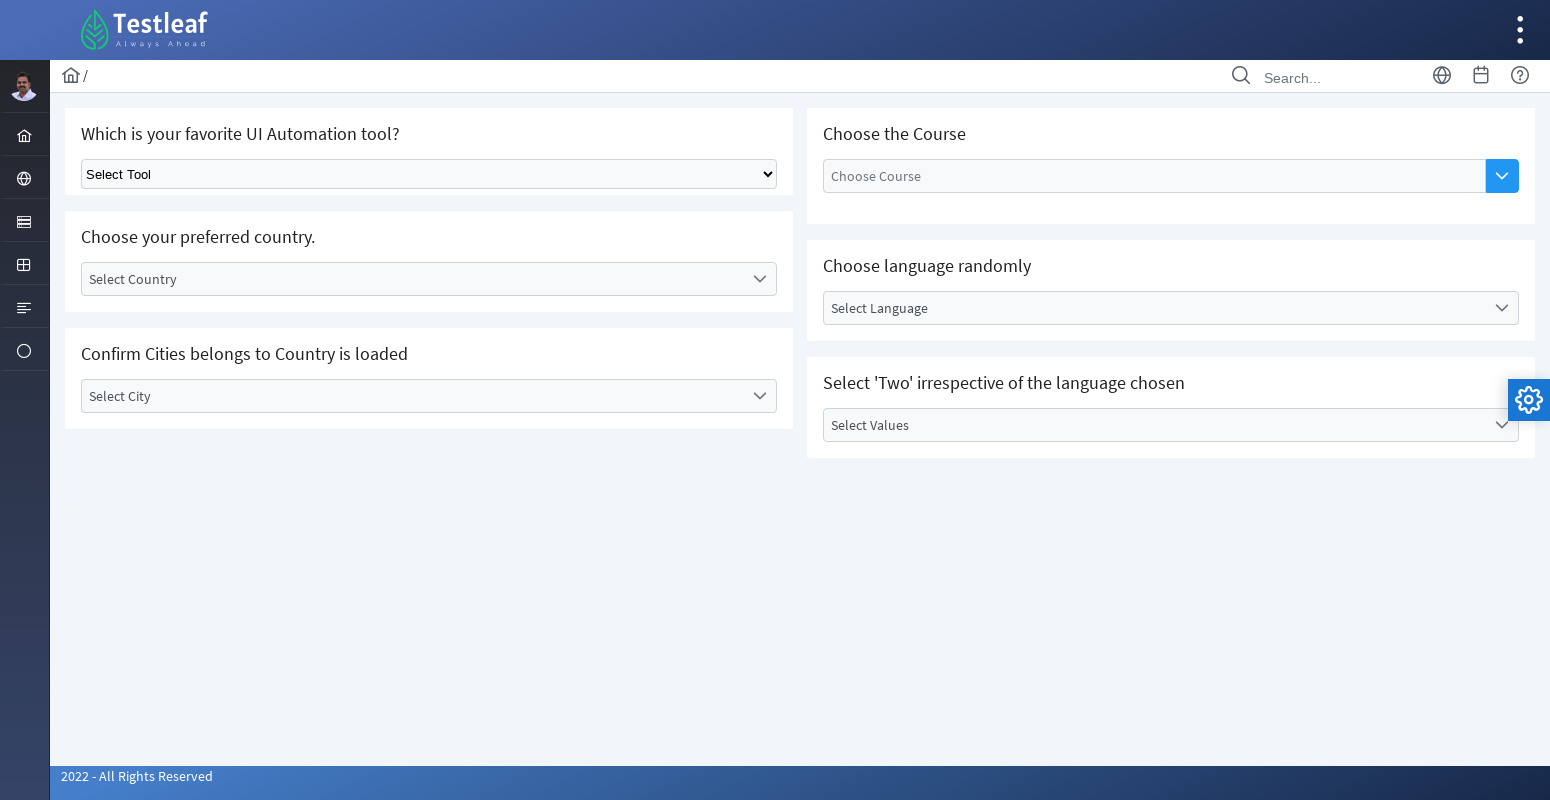

Selected 'Selenium' from UI automation tools dropdown by label on .ui-selectonemenu
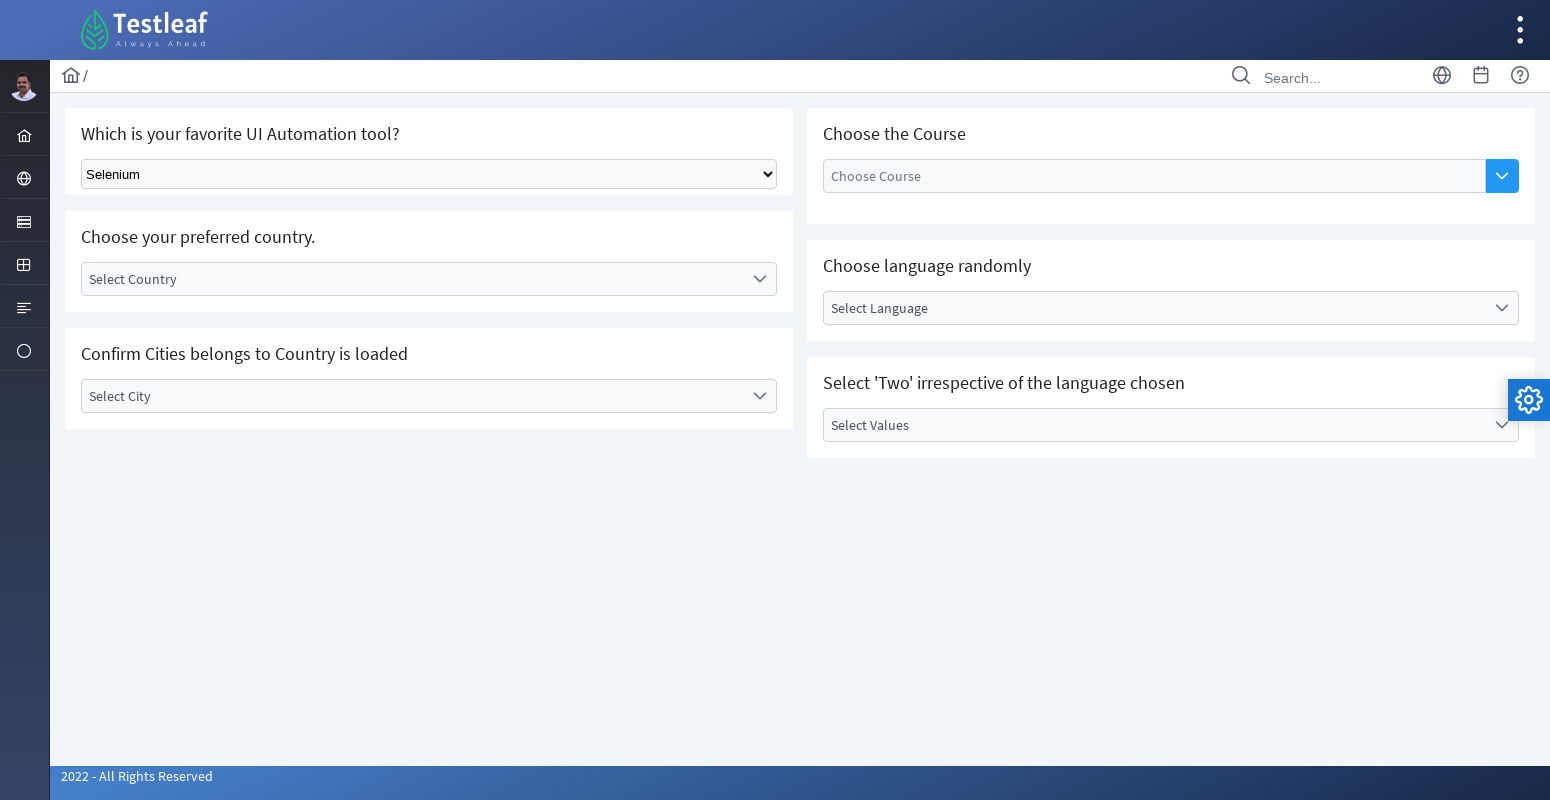

Waited 2000ms for dropdown to settle
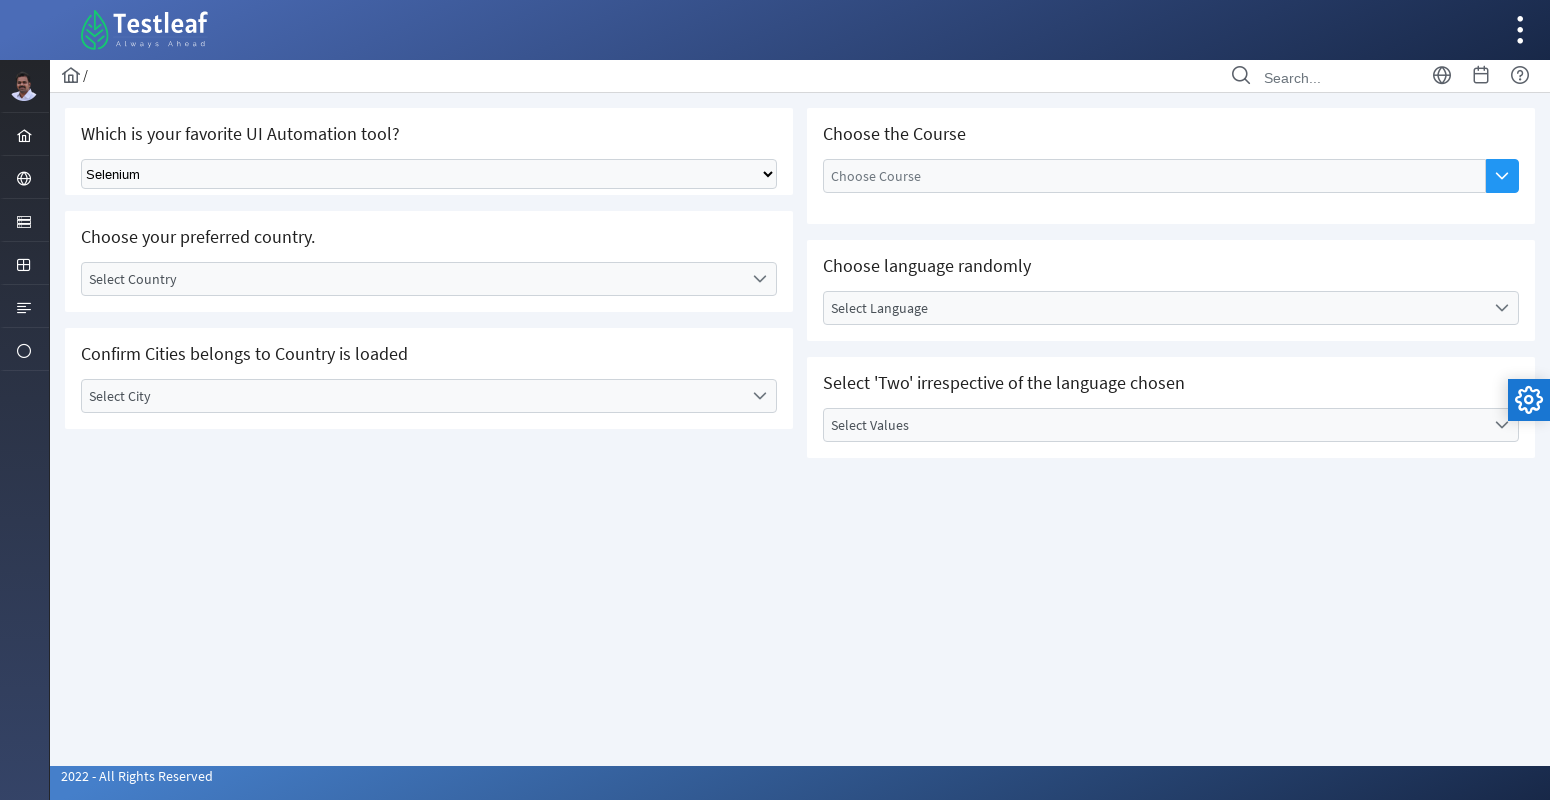

Selected option at index 3 from UI automation tools dropdown on .ui-selectonemenu
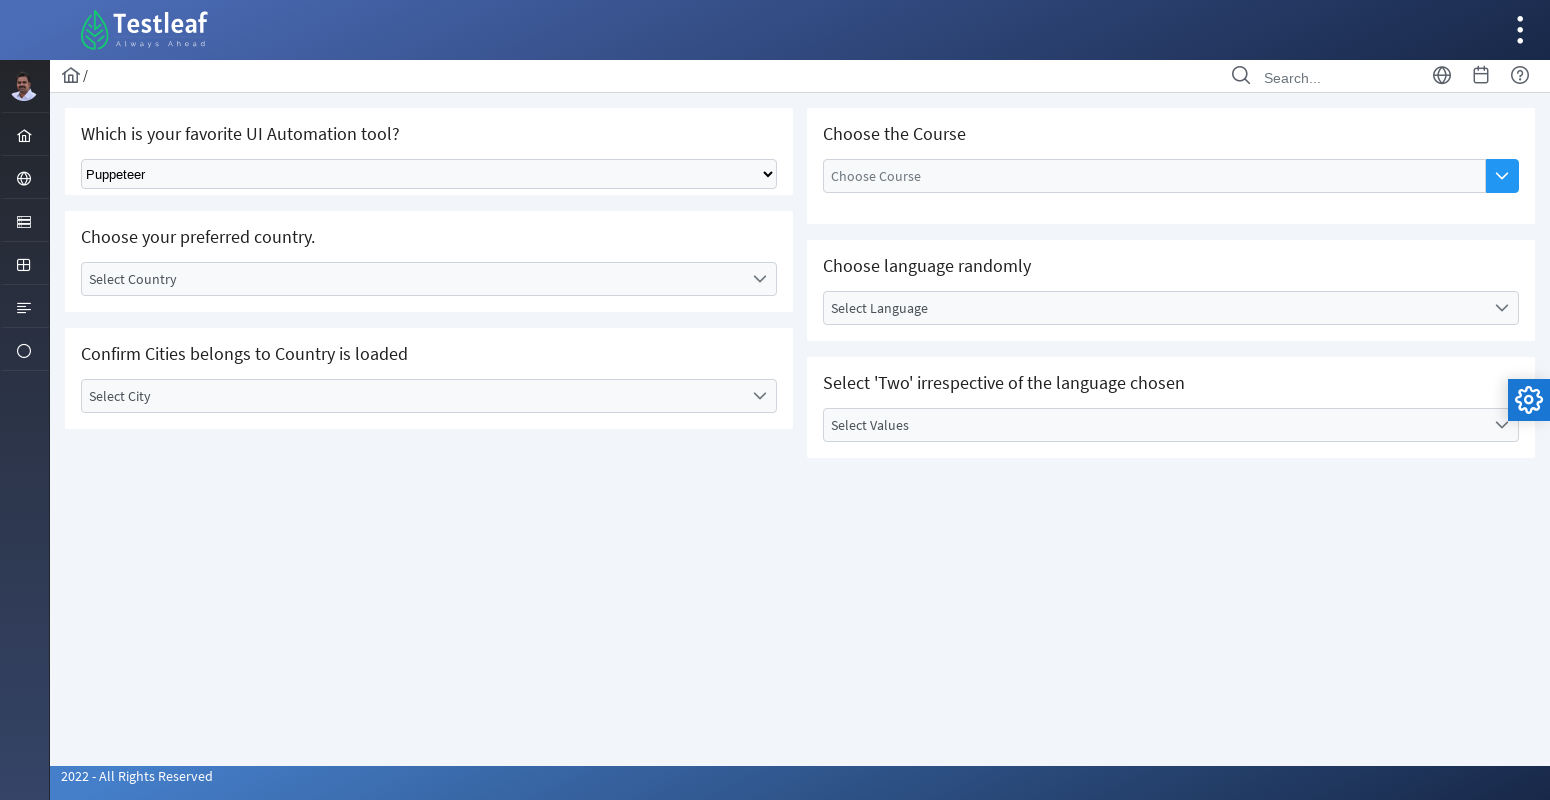

Located all options in UI automation tools dropdown
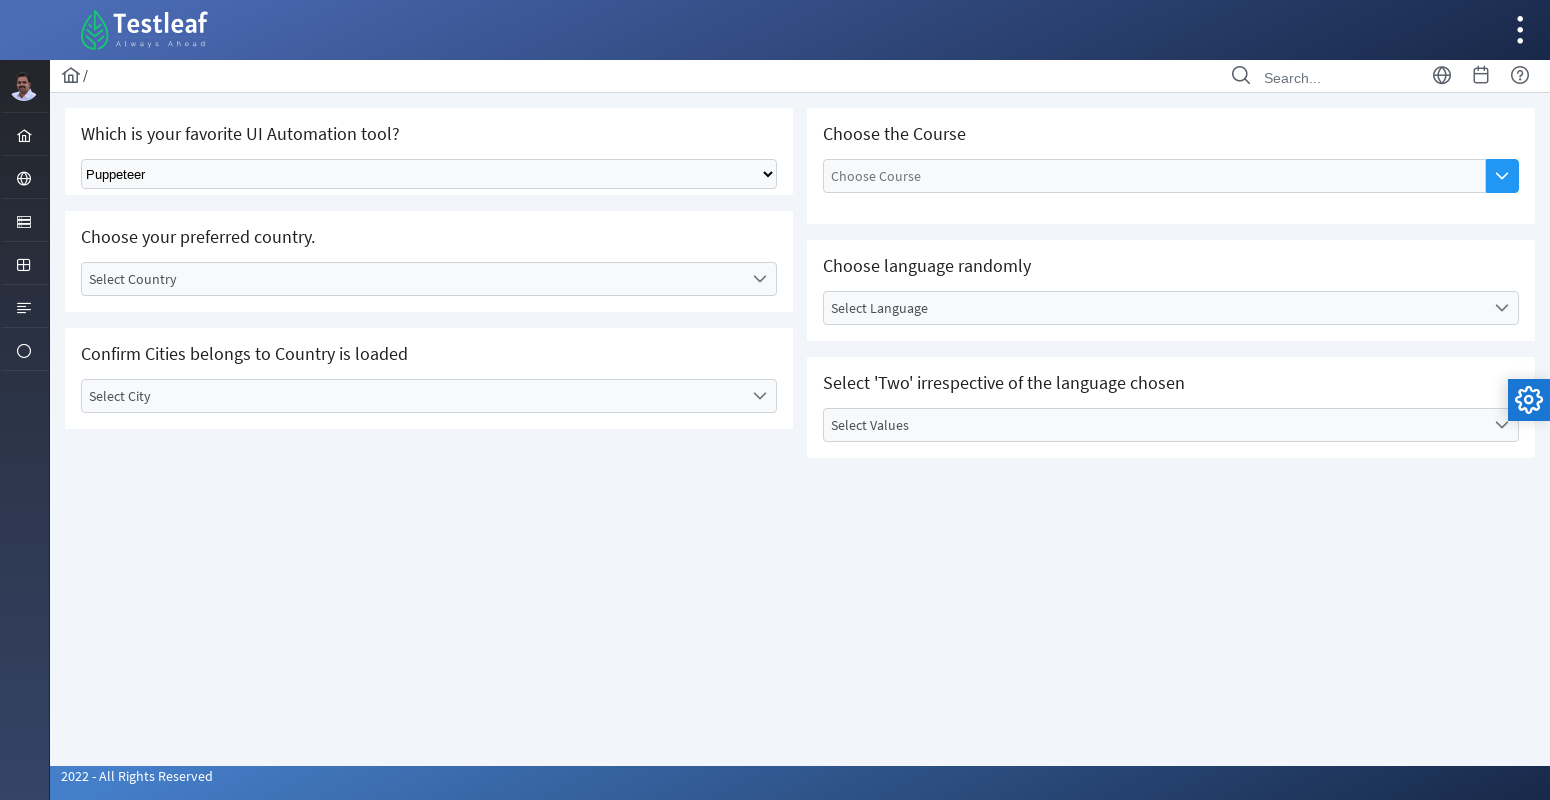

Retrieved count of dropdown options: 5
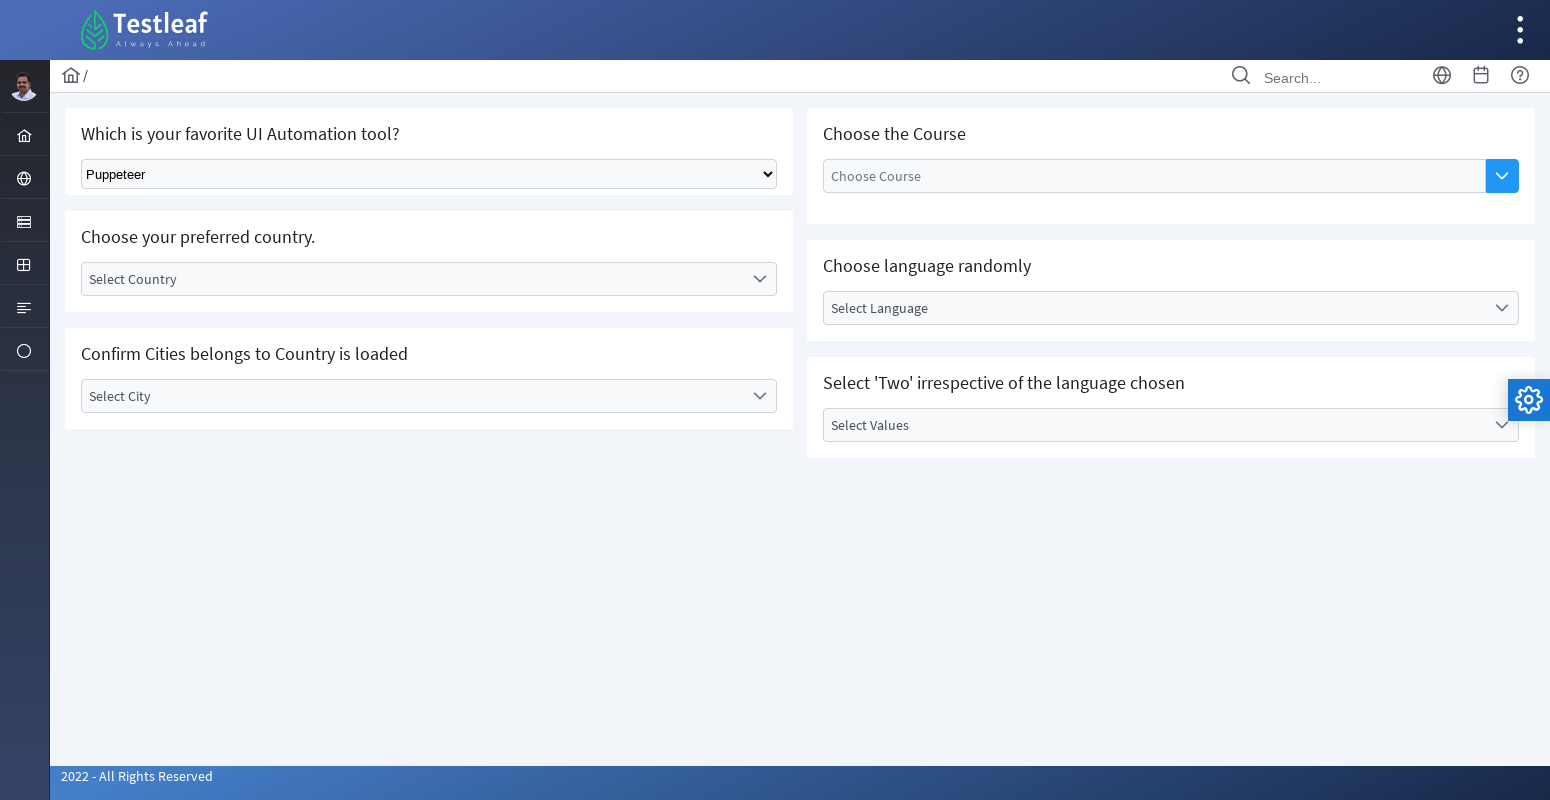

Located country dropdown element
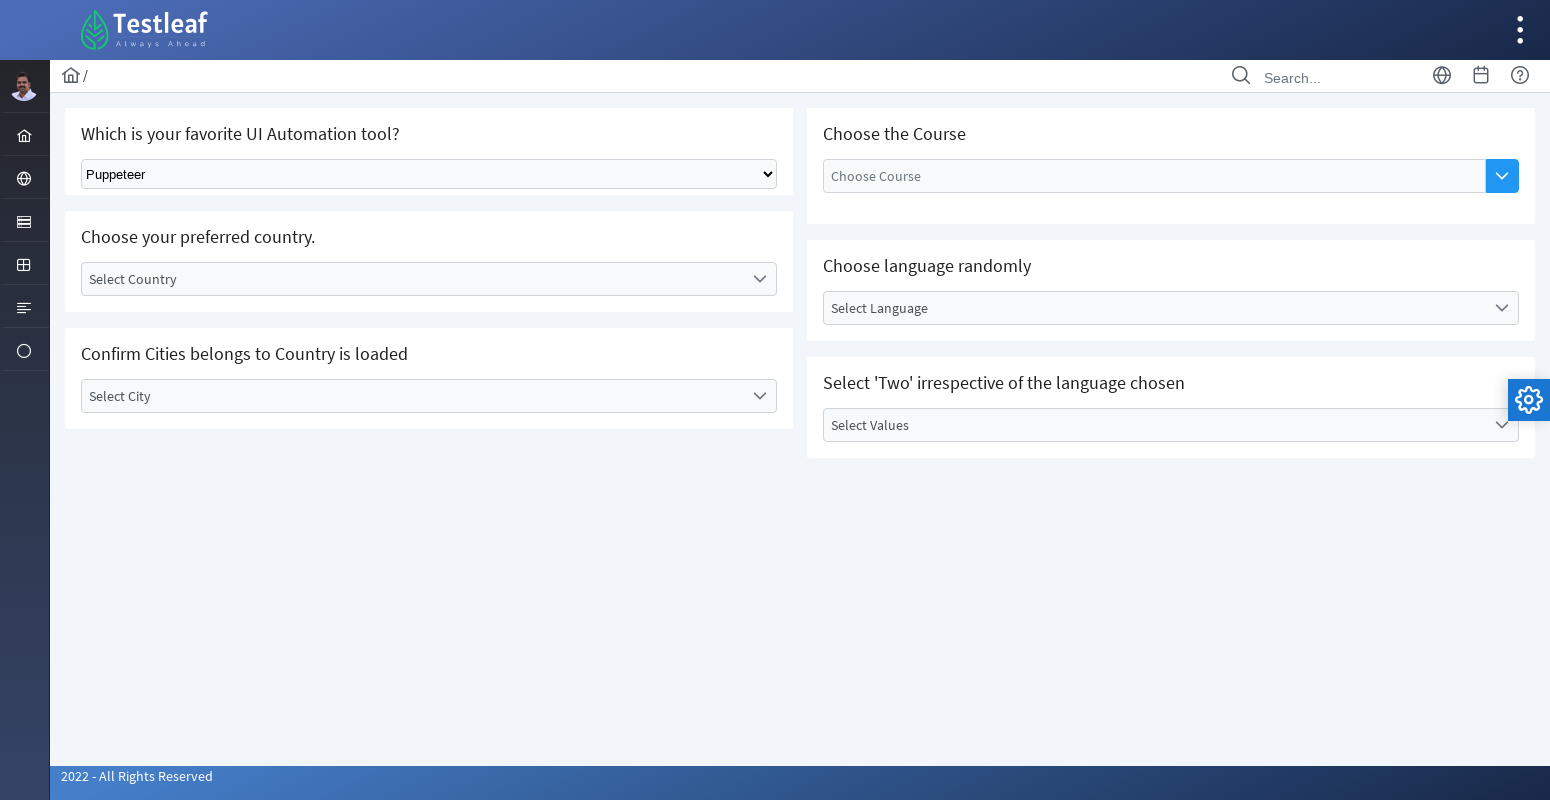

Waited 5000ms before clicking country dropdown
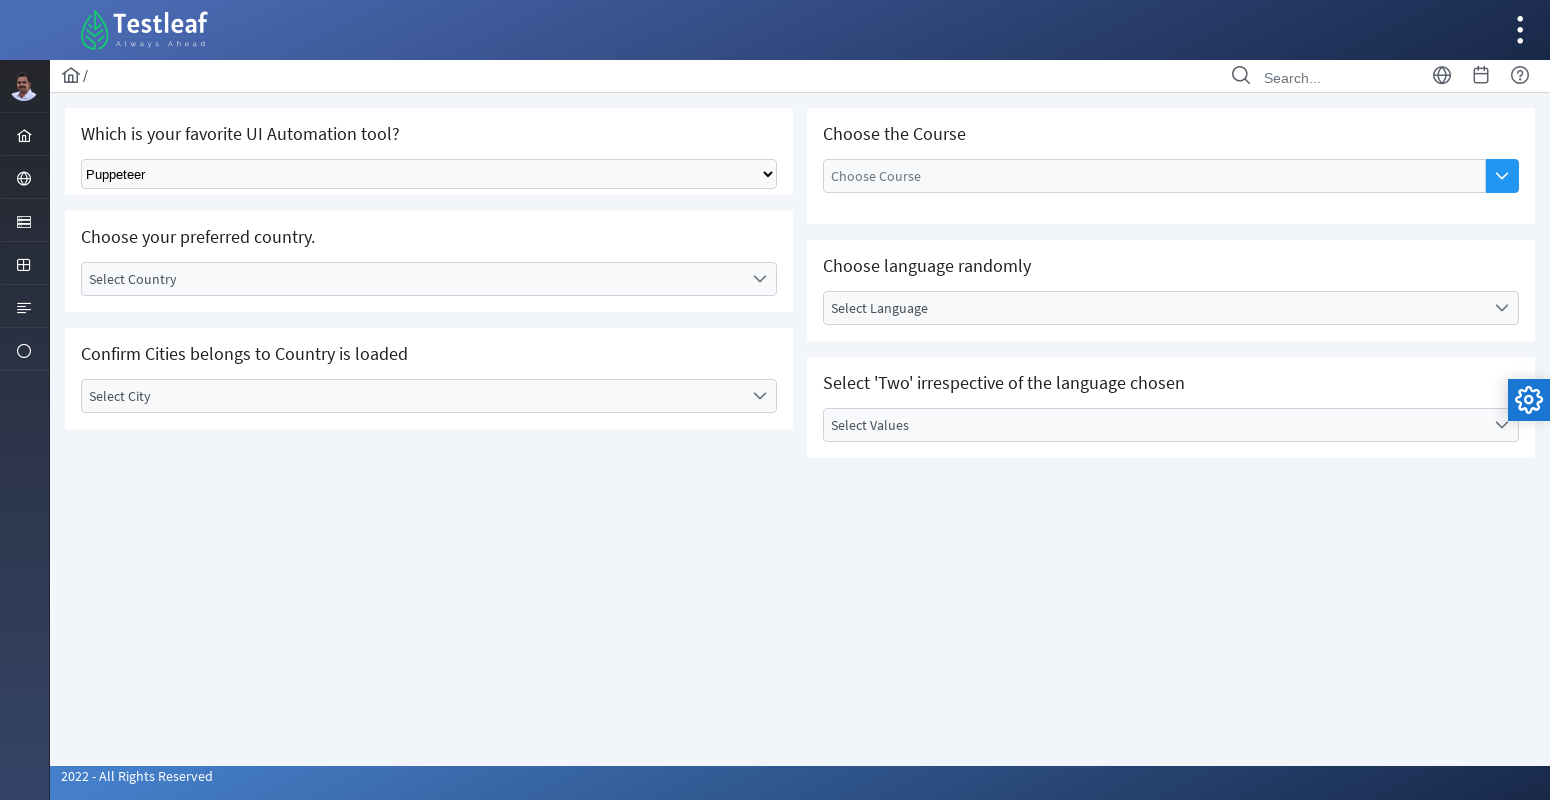

Clicked on country dropdown to open it at (429, 279) on xpath=//label[text()='Select Country']/..
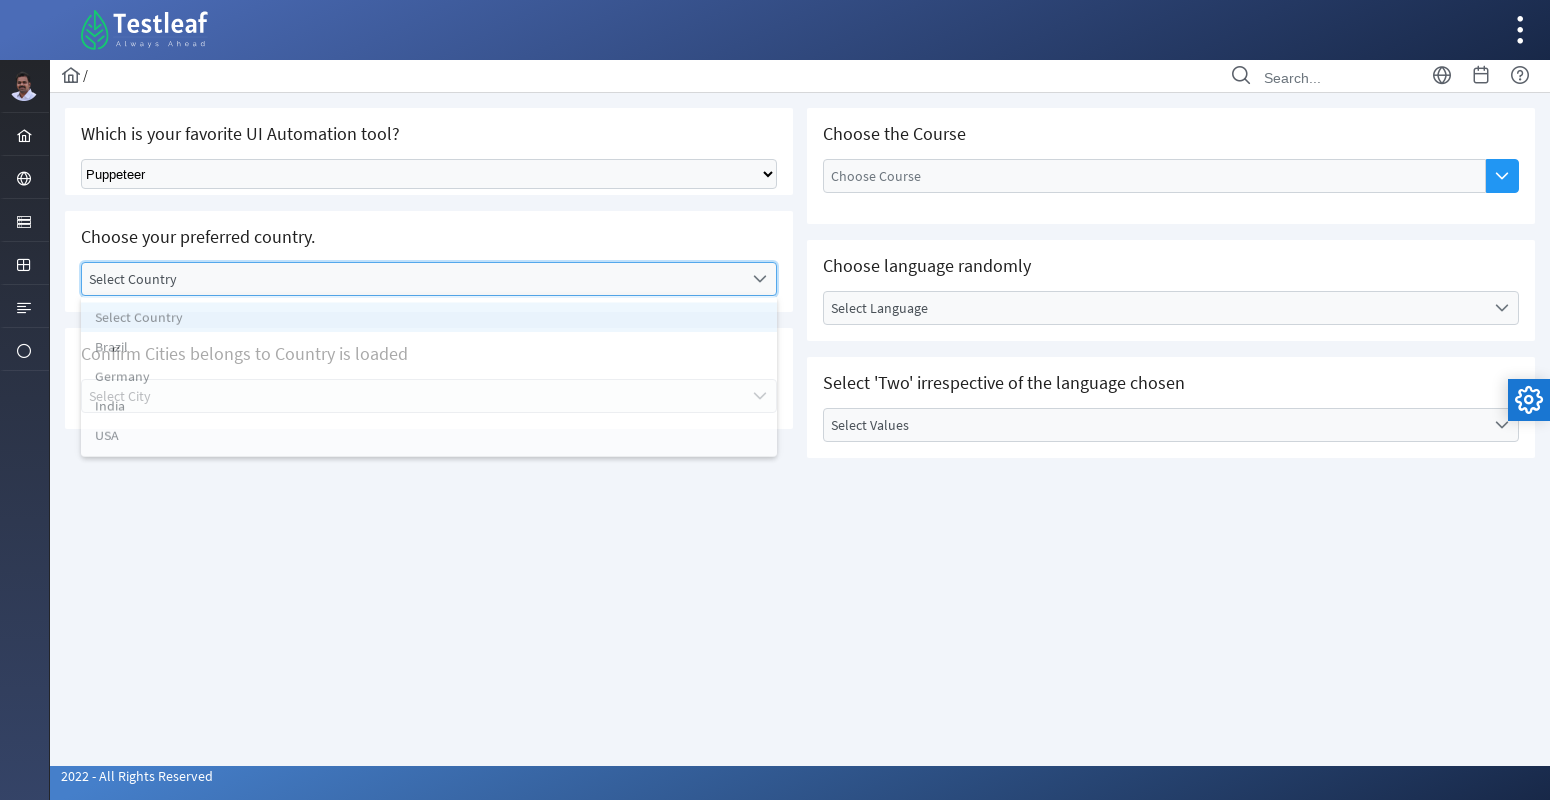

Located all country list items in dropdown
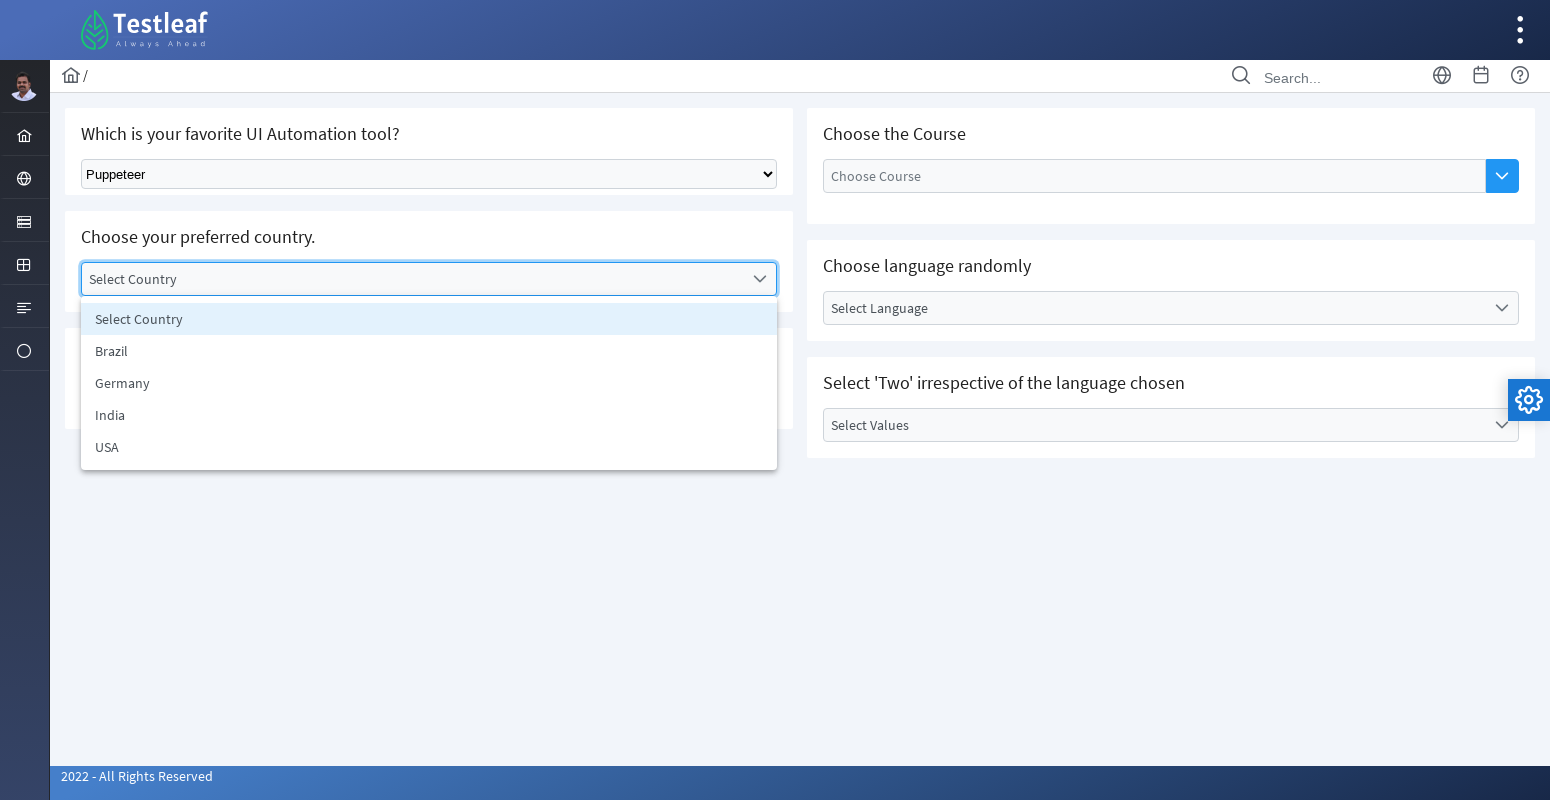

Waited 5000ms for country dropdown to fully load
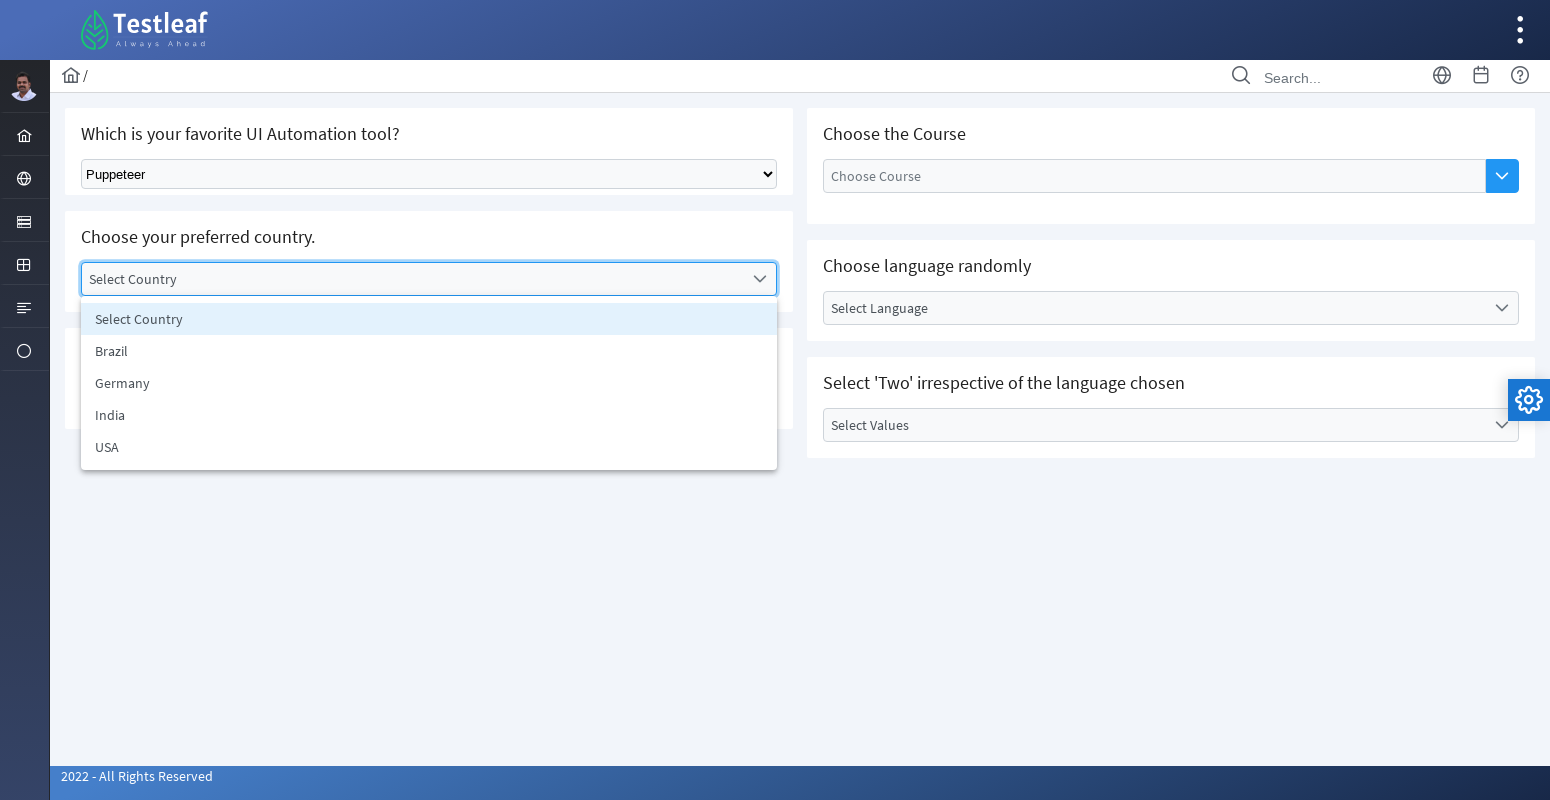

Retrieved count of country options: 5
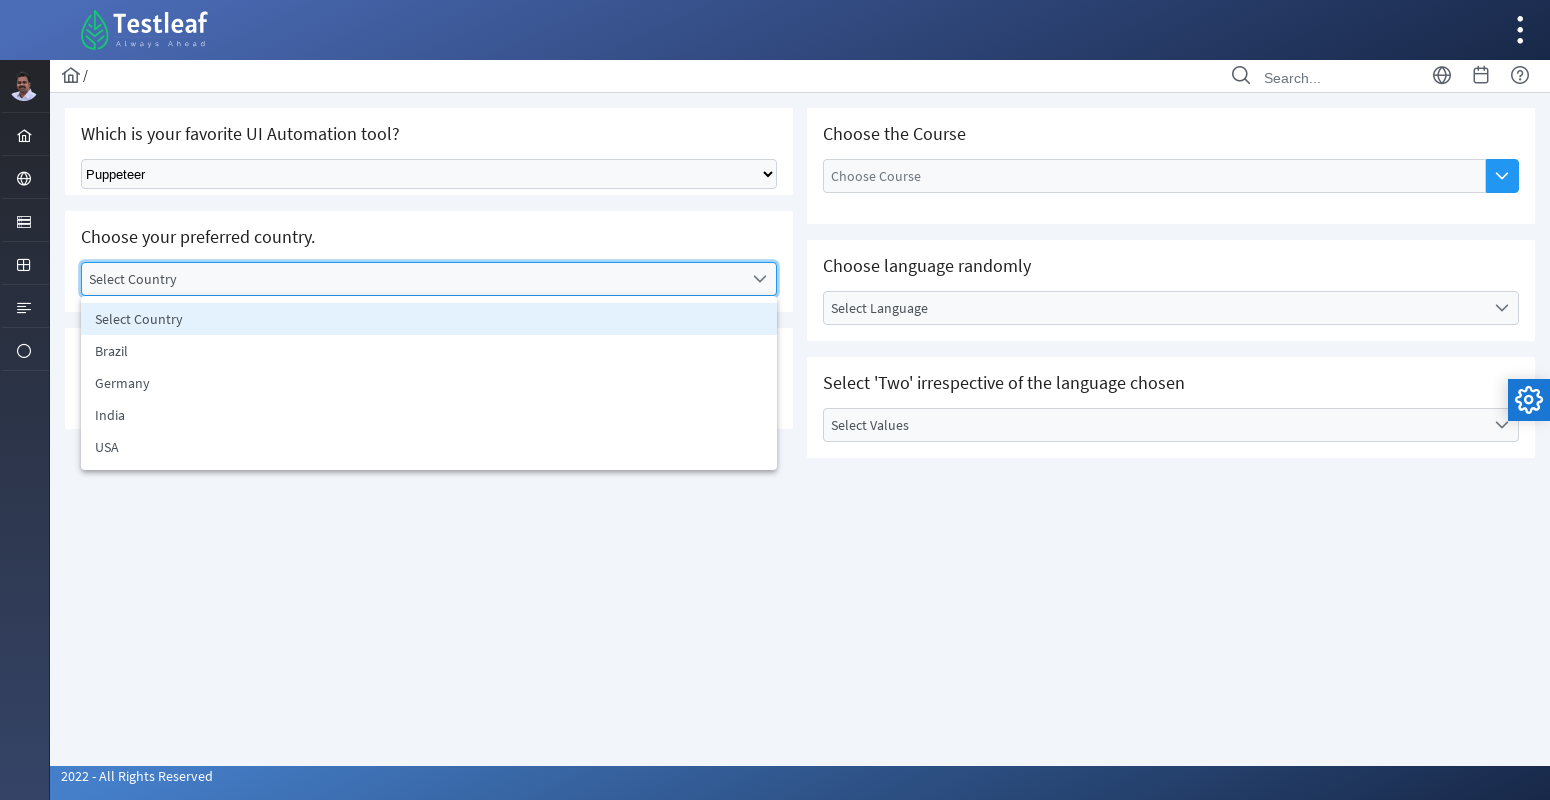

Built country array with 5 countries
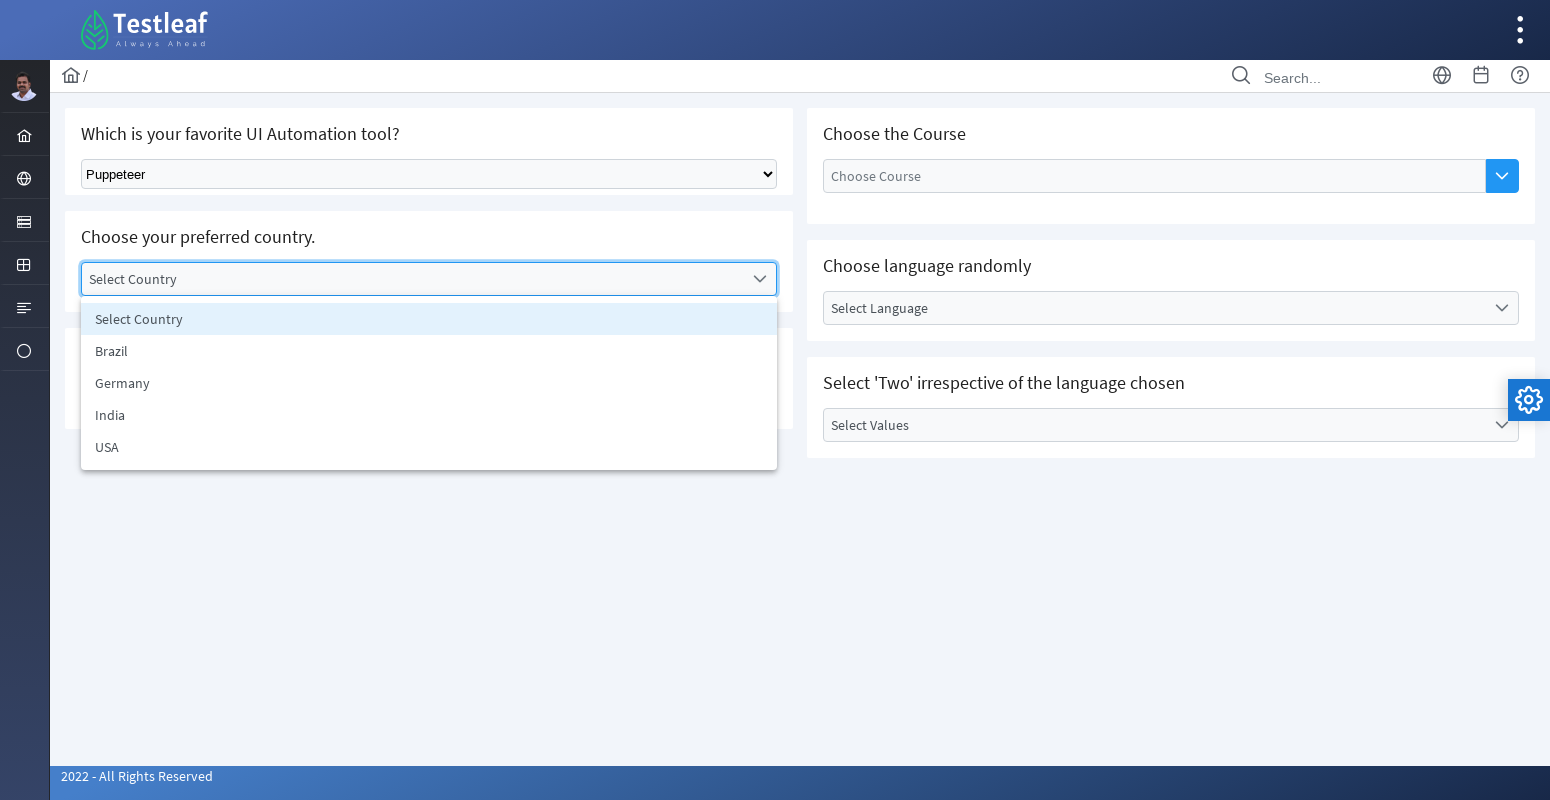

Defined expected cities for USA, Brazil, Germany, and India
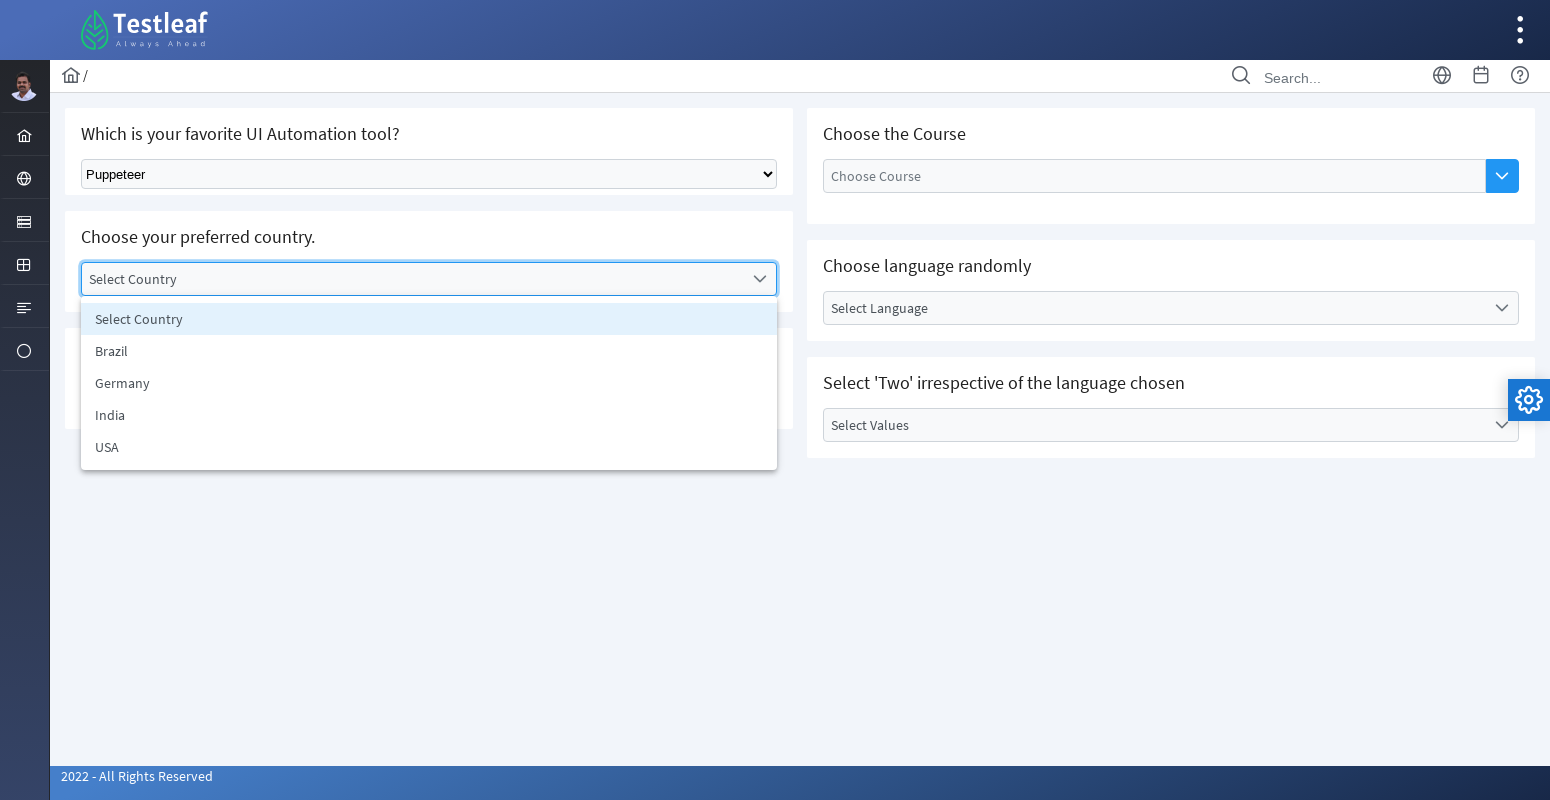

Selected country: Brazil at (429, 351) on //li[contains(text(),'Brazil')]
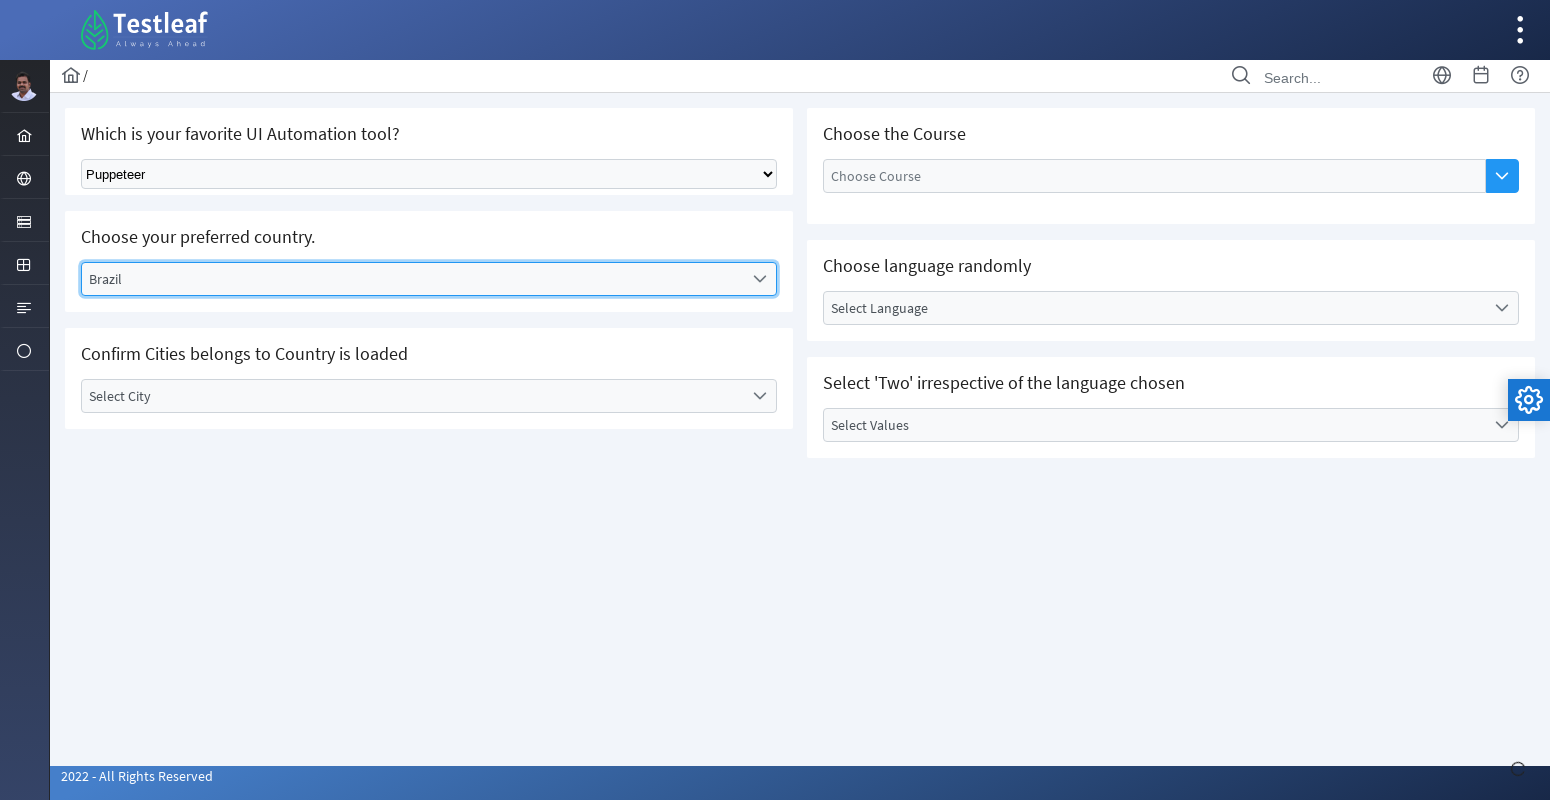

Waited 5000ms for cities to load for Brazil
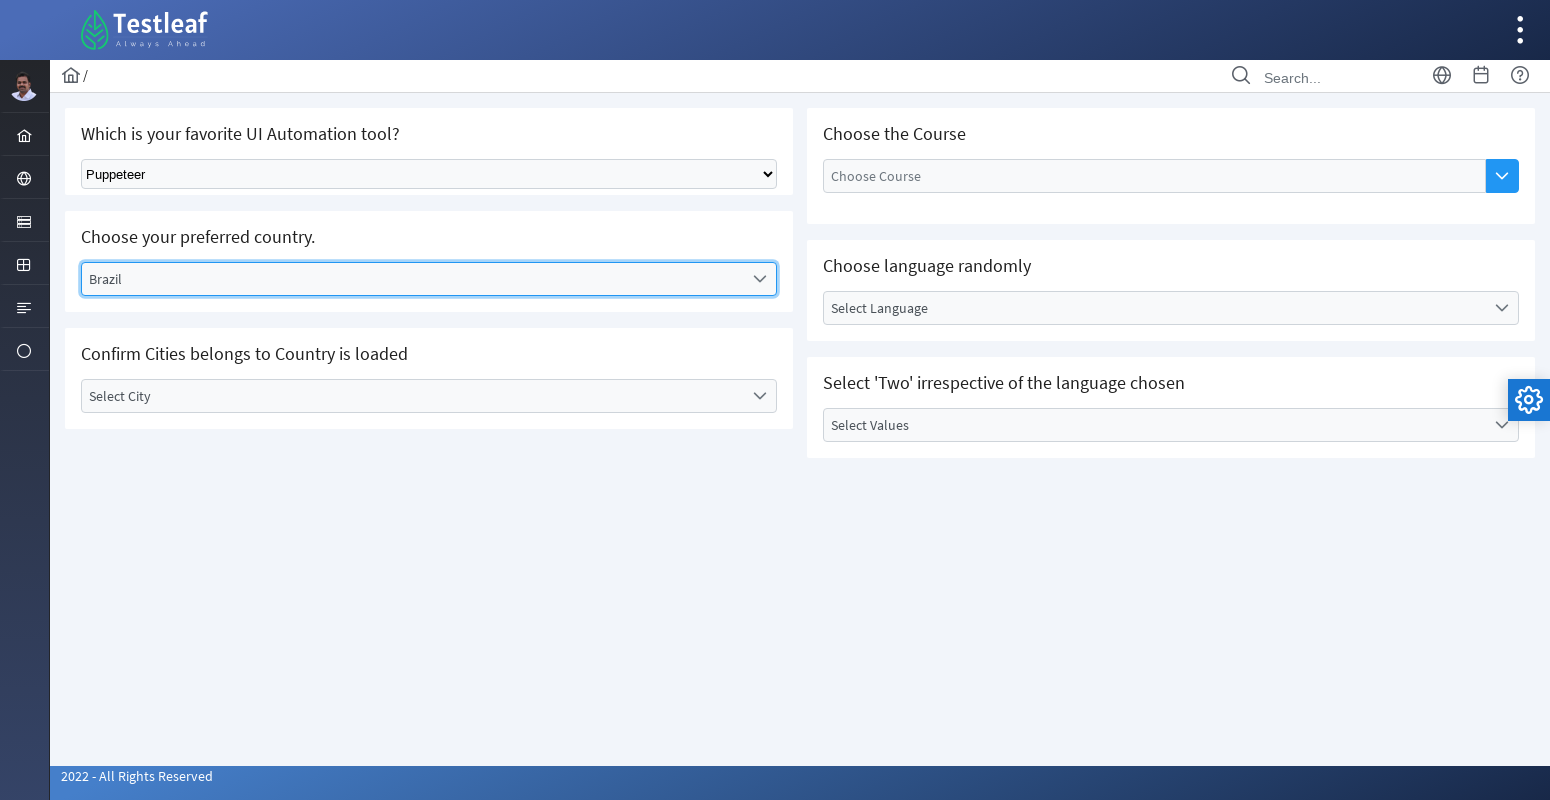

Located city dropdown options for Brazil
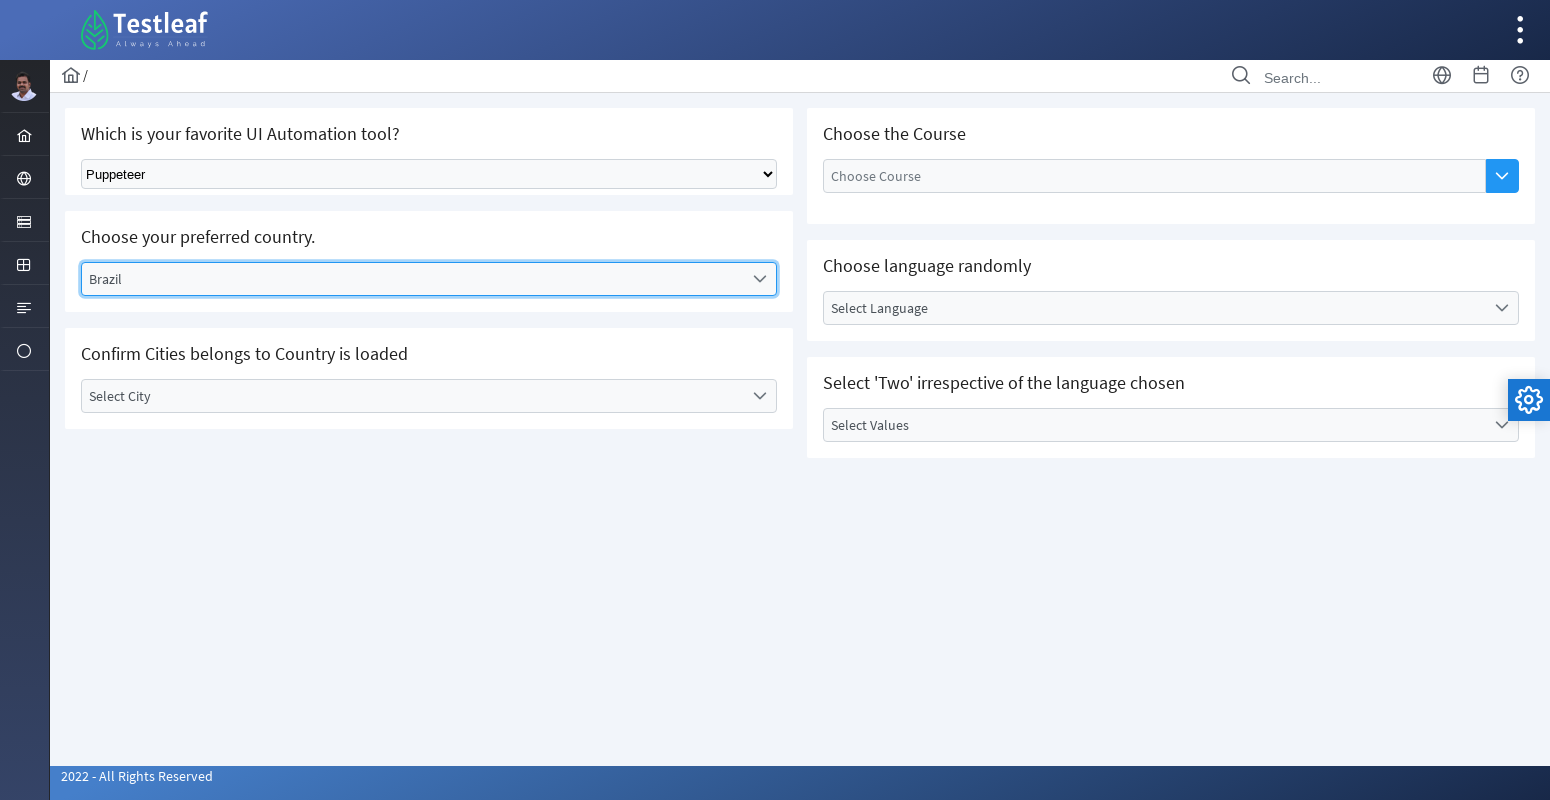

Retrieved count of cities for Brazil: 4
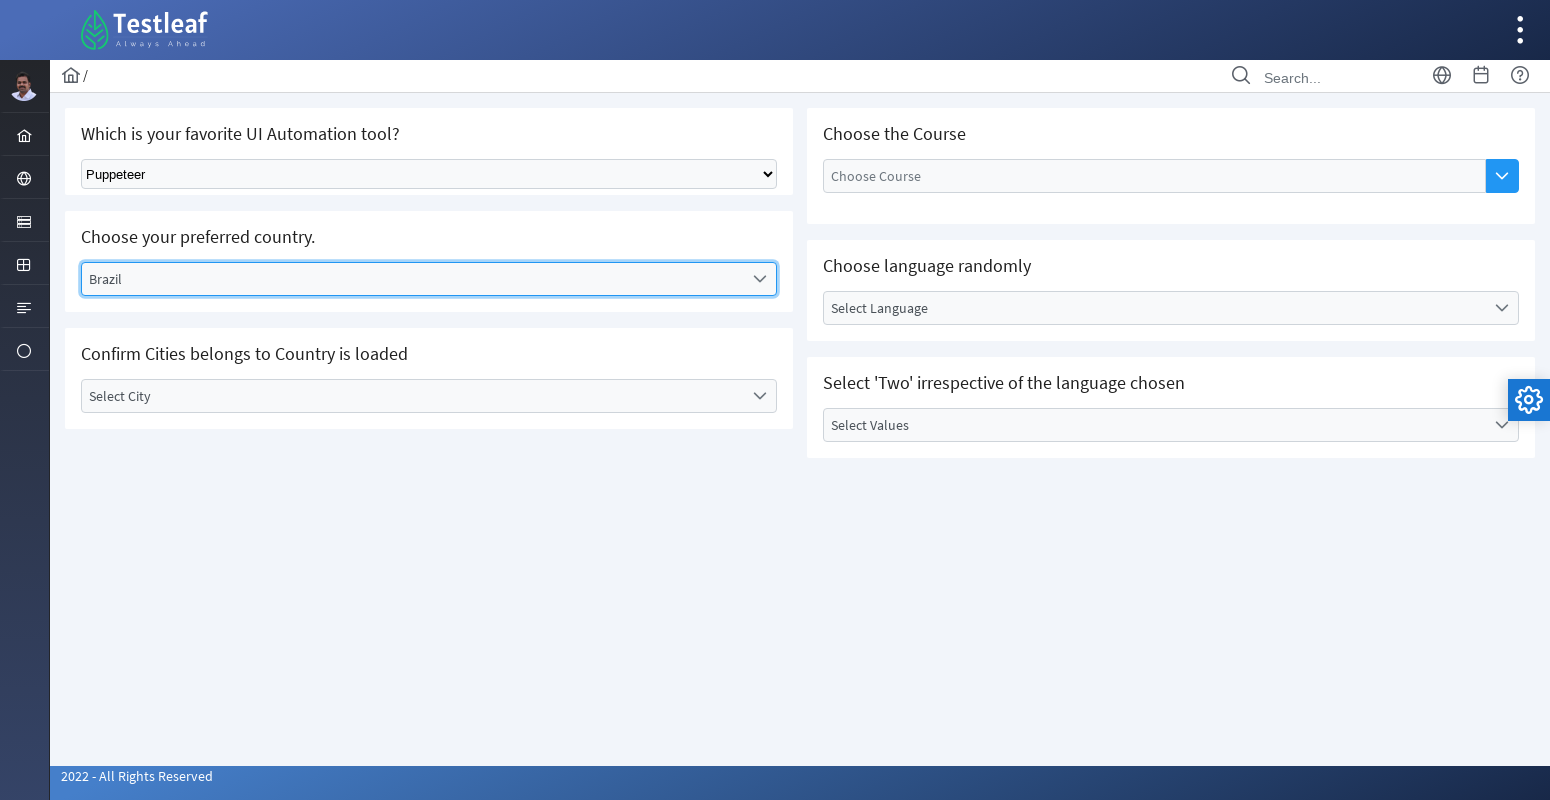

Set expected cities list for Brazil
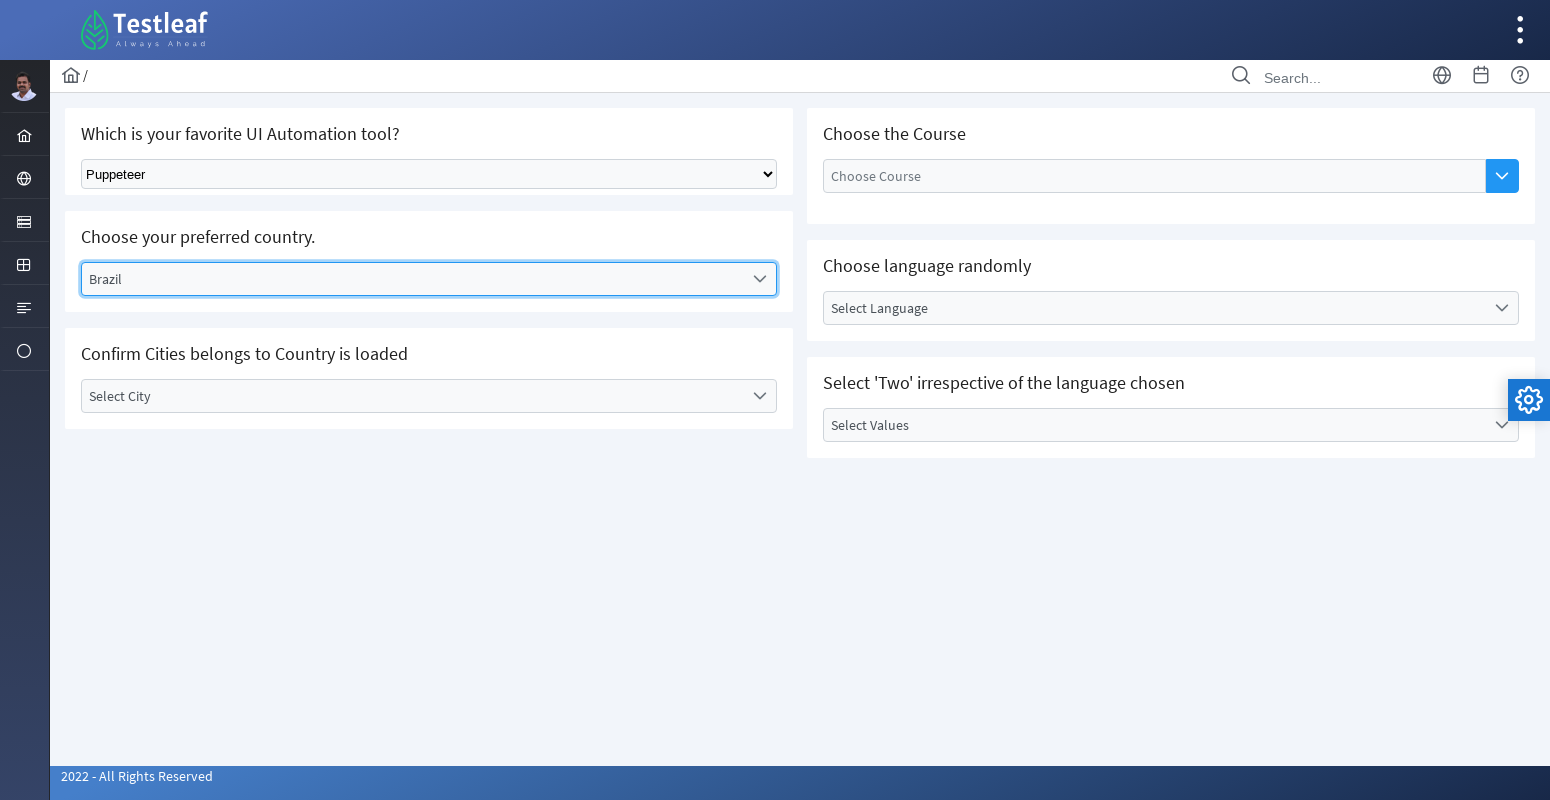

Verified city 'Select City' exists in Brazil cities
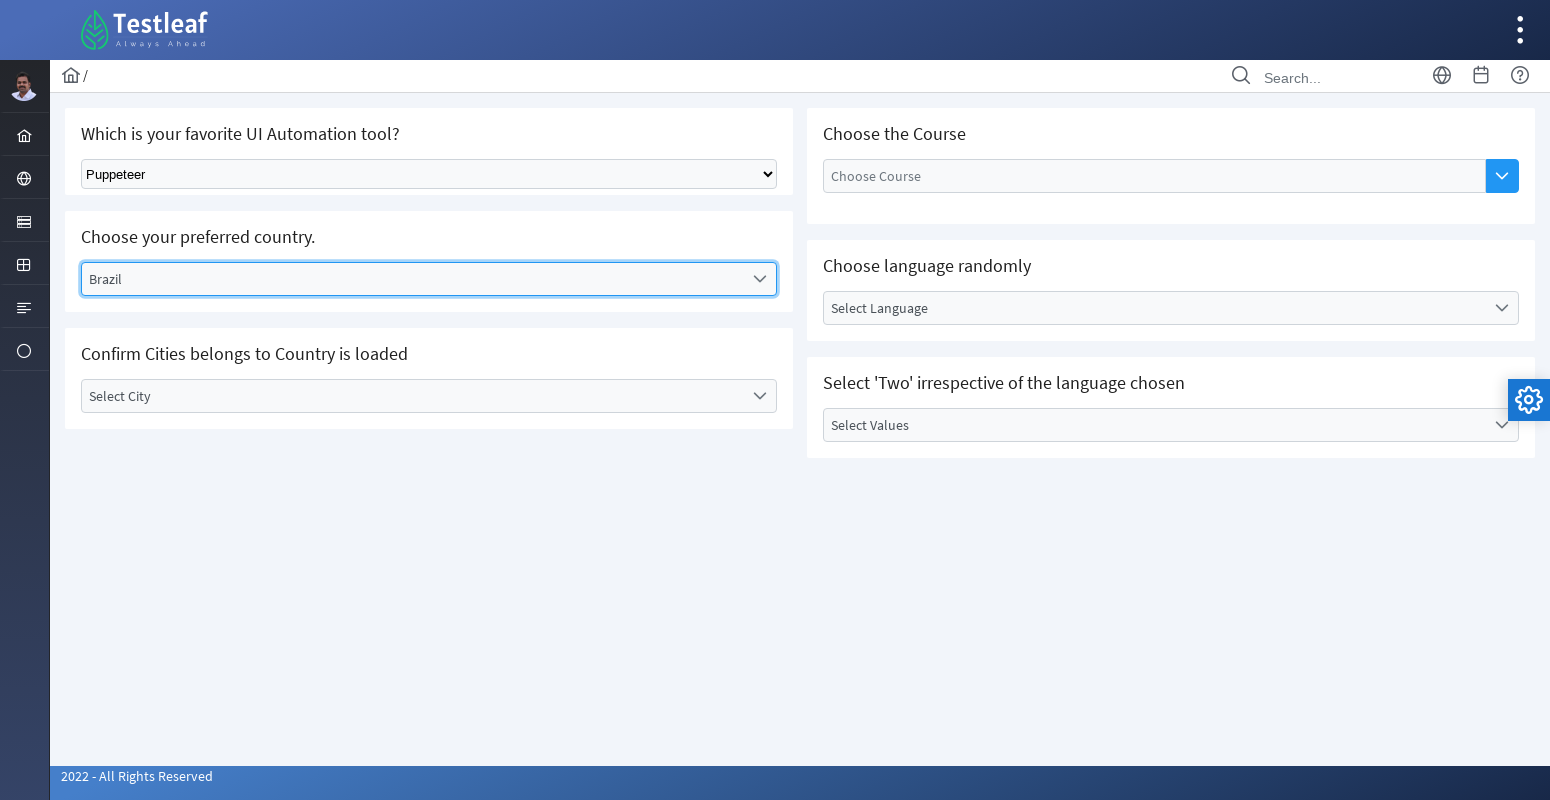

Verified city 'Rio de Janerio' exists in Brazil cities
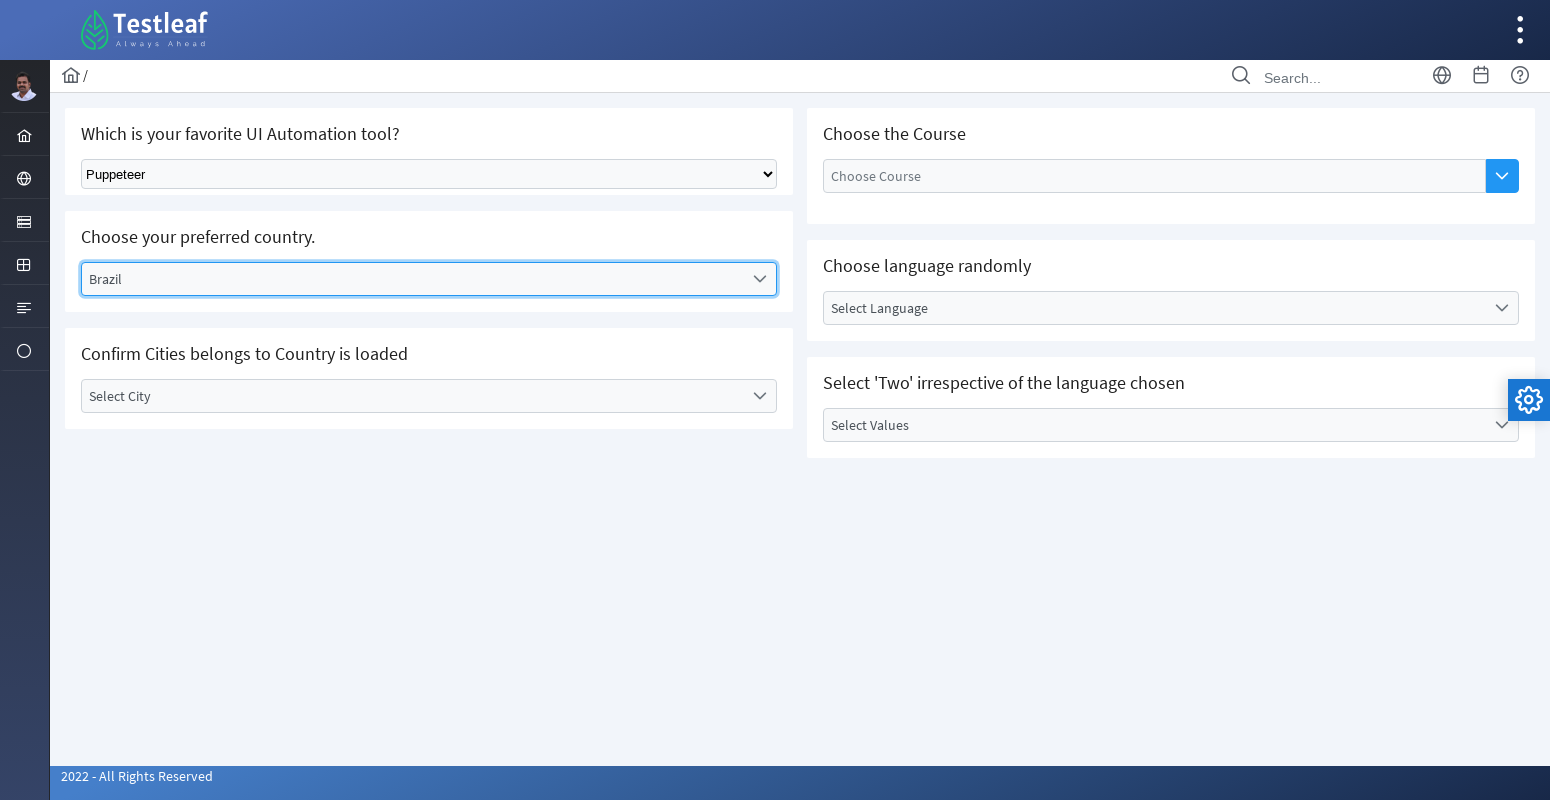

Verified city 'Salvador' exists in Brazil cities
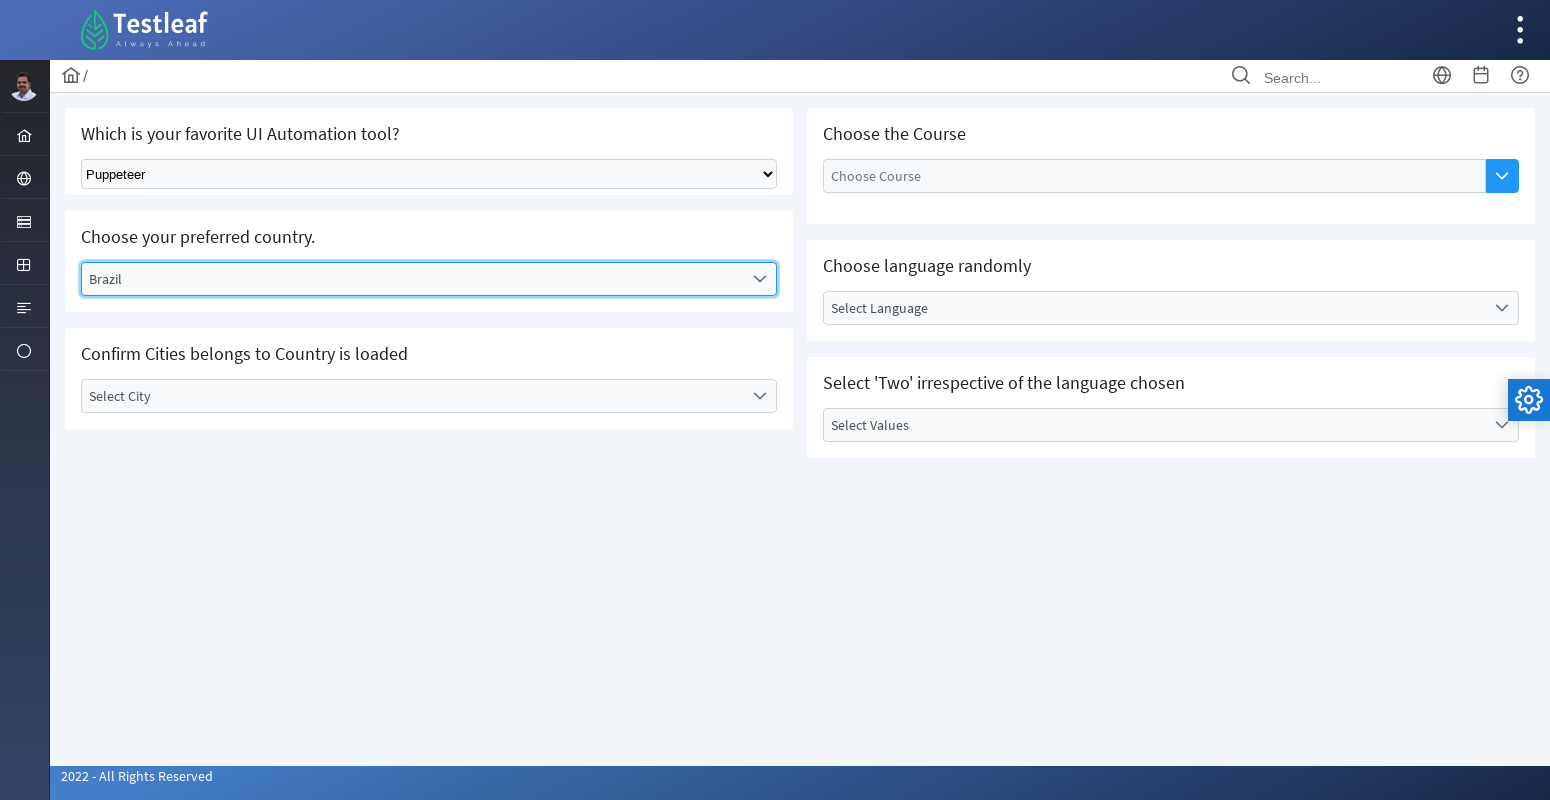

Verified city 'Sao Paulo' exists in Brazil cities
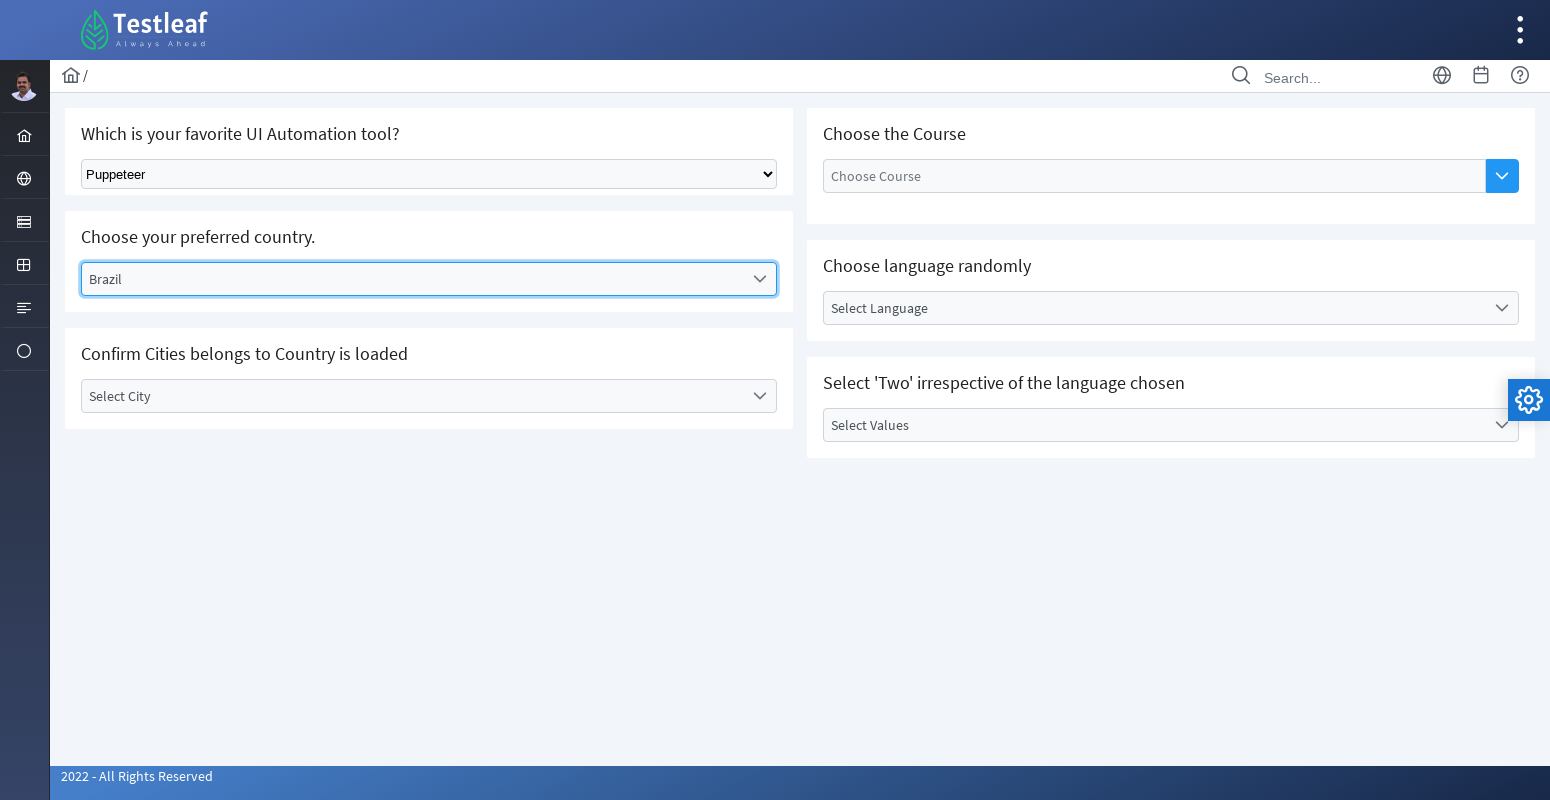

Clicked to prepare for next country selection at (429, 279) on //label[contains(text(),'Brazil')]/..
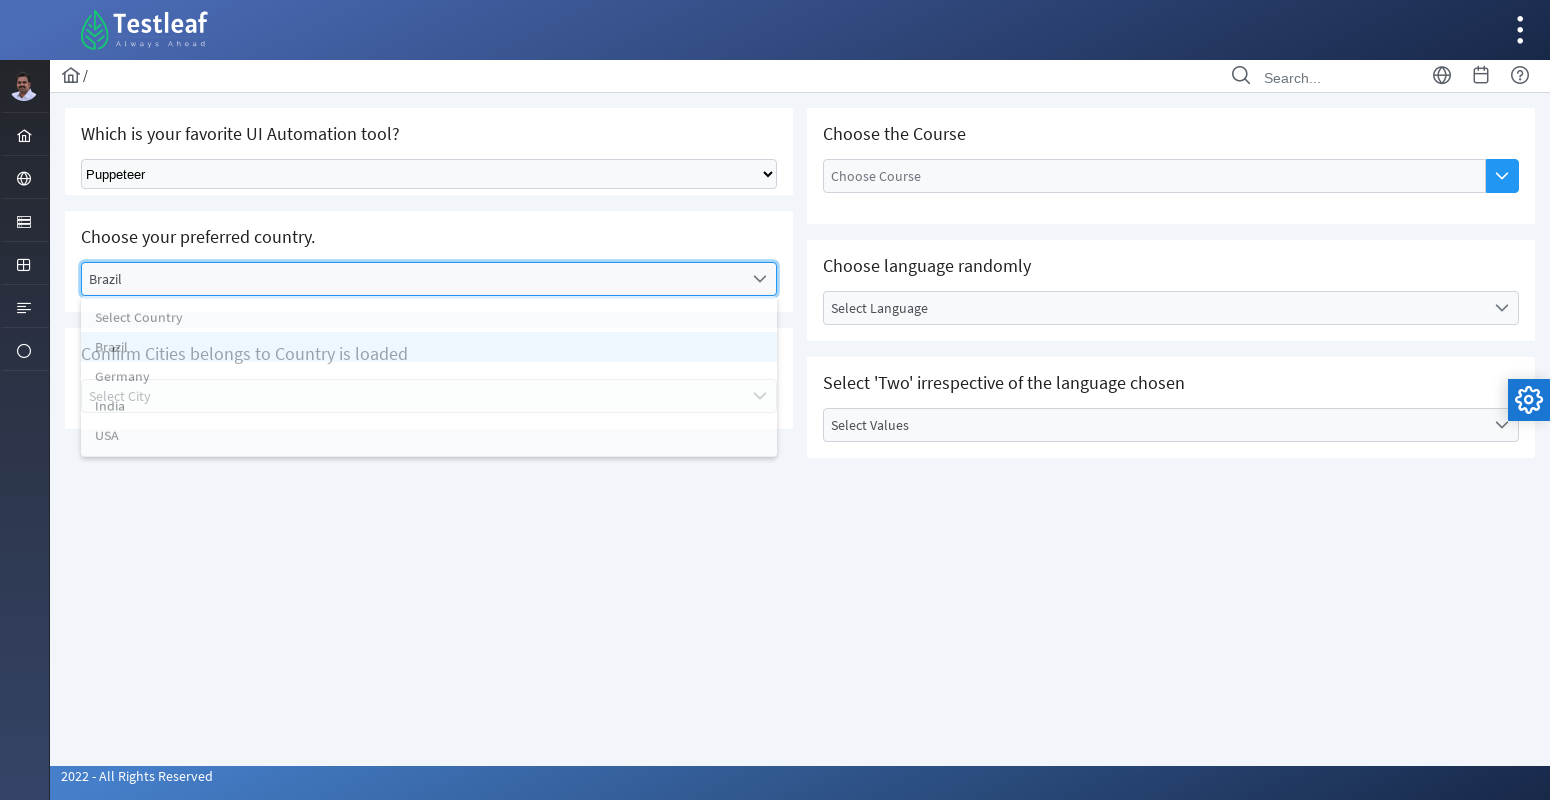

Selected country: Germany at (429, 383) on //li[contains(text(),'Germany')]
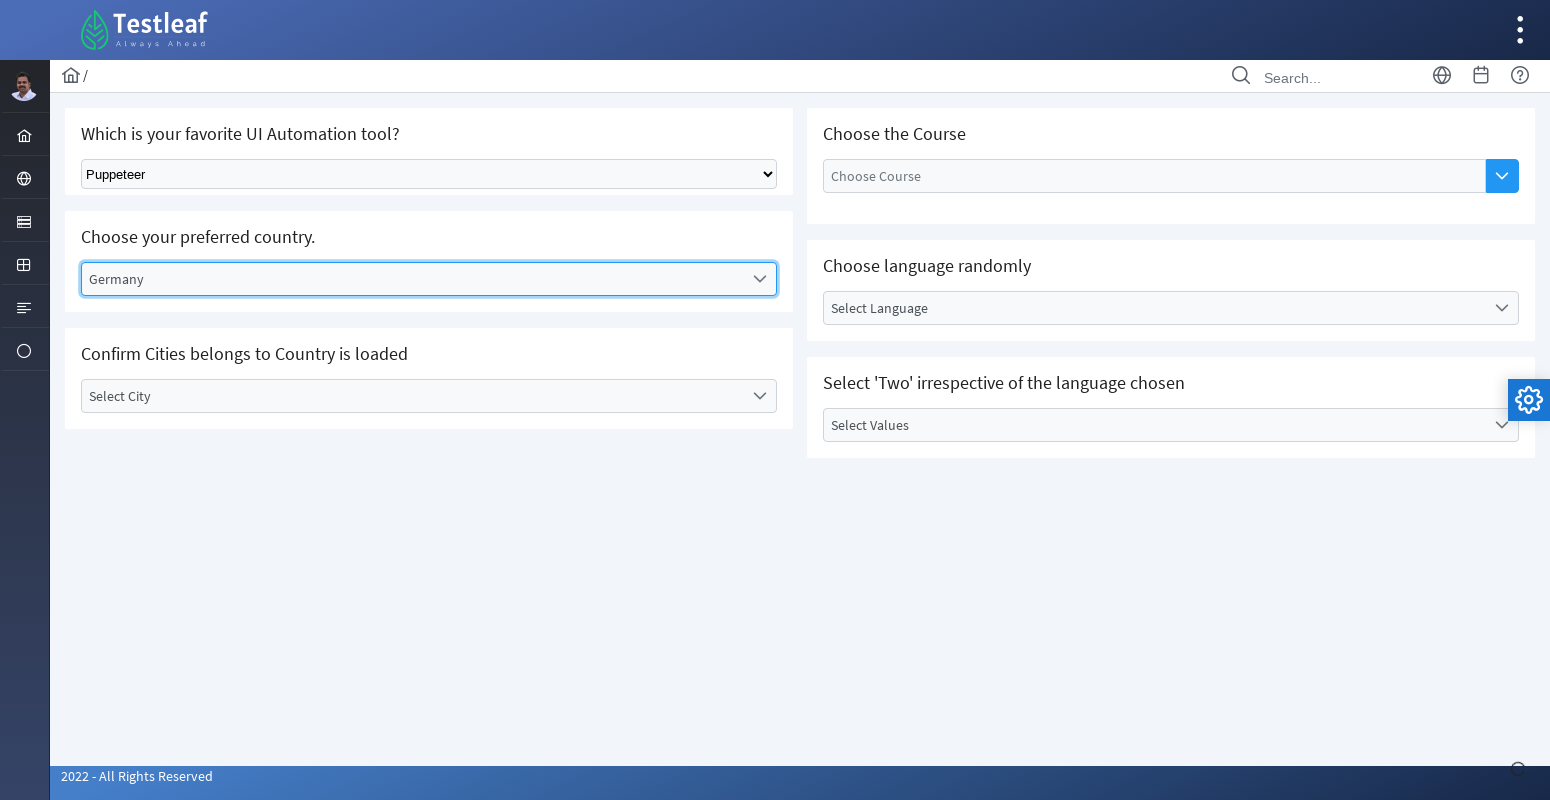

Waited 5000ms for cities to load for Germany
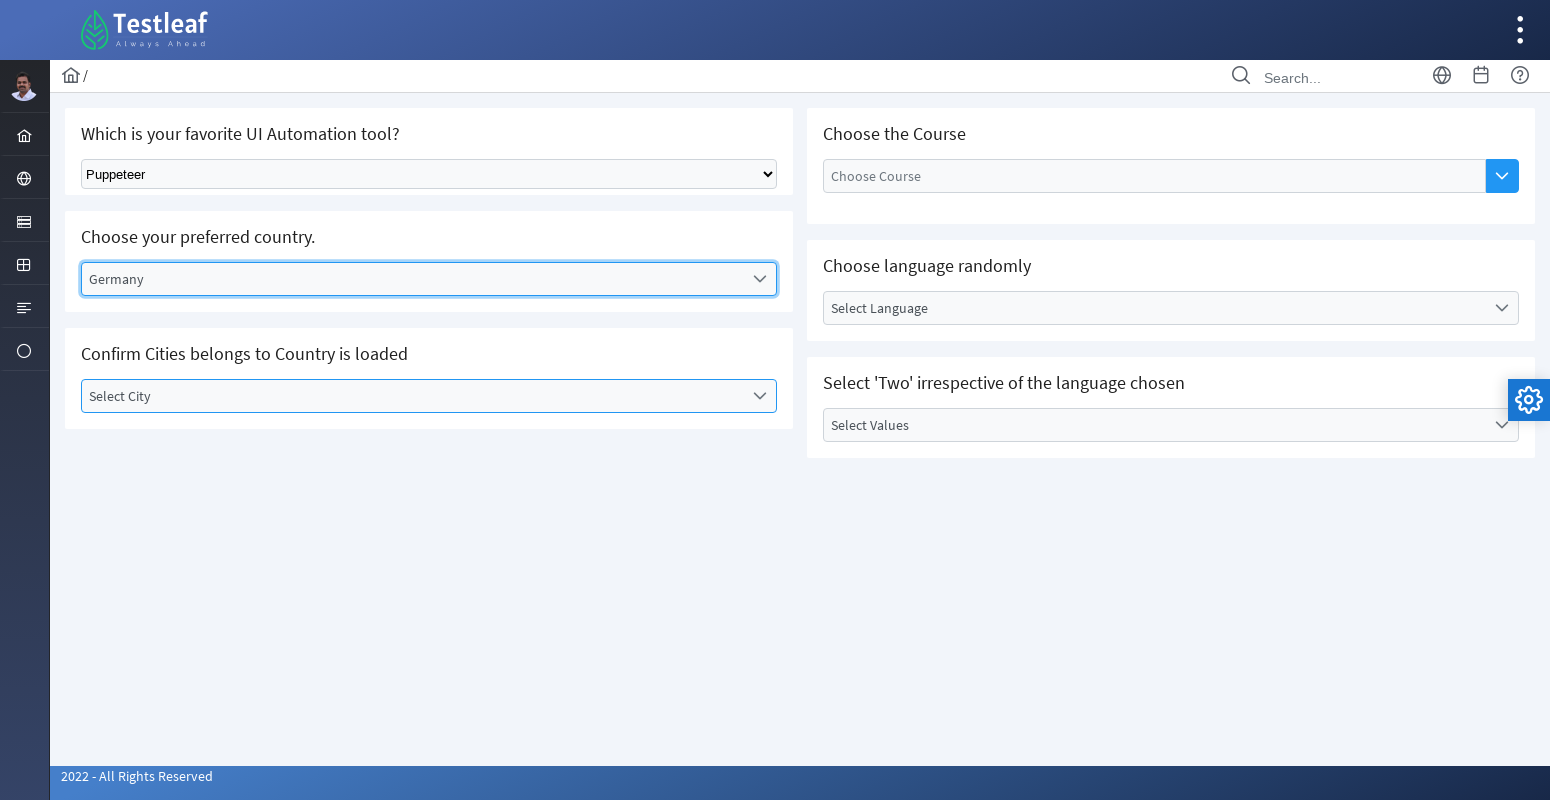

Located city dropdown options for Germany
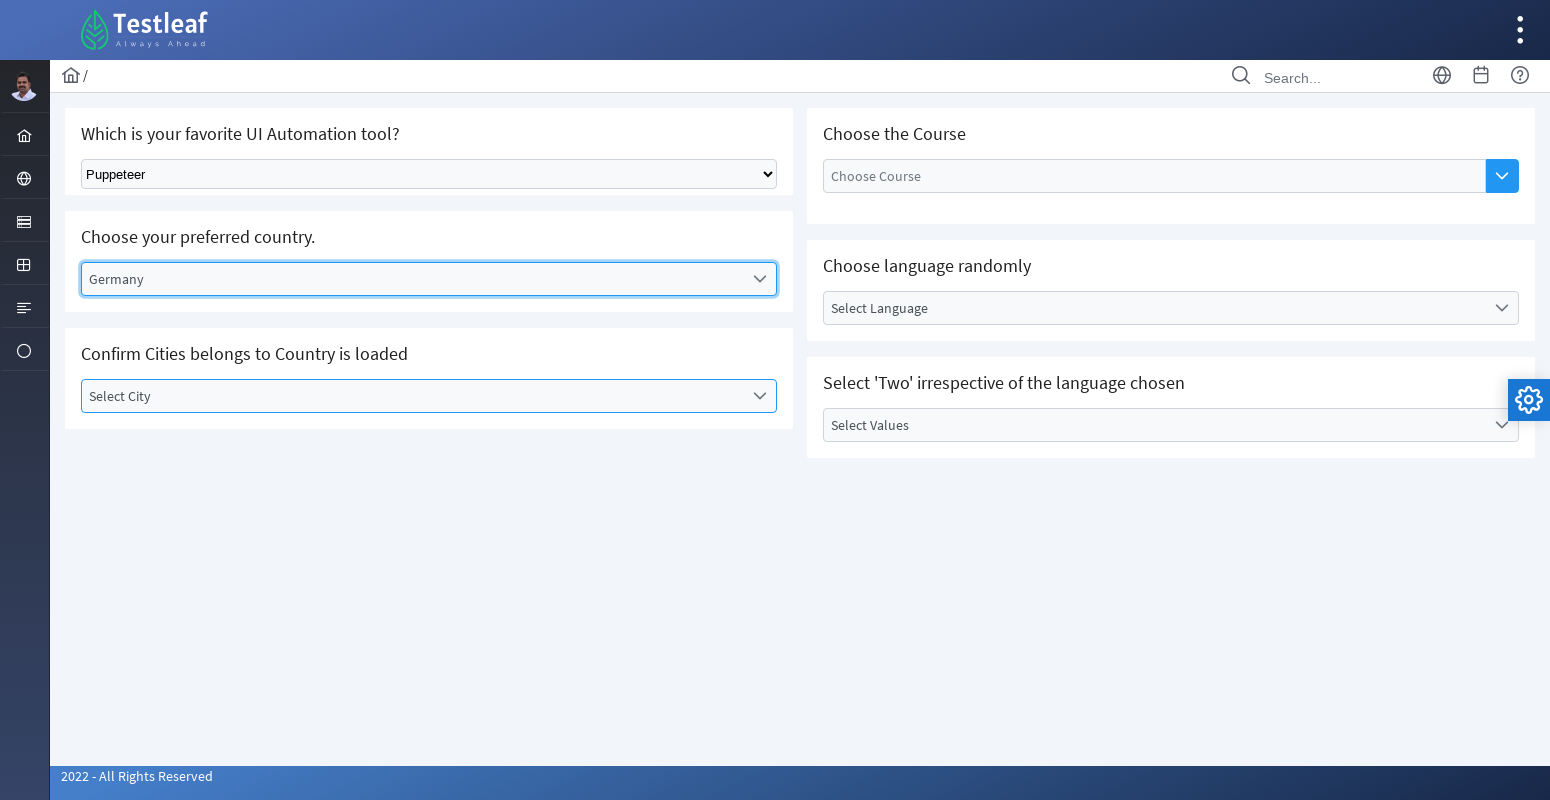

Retrieved count of cities for Germany: 4
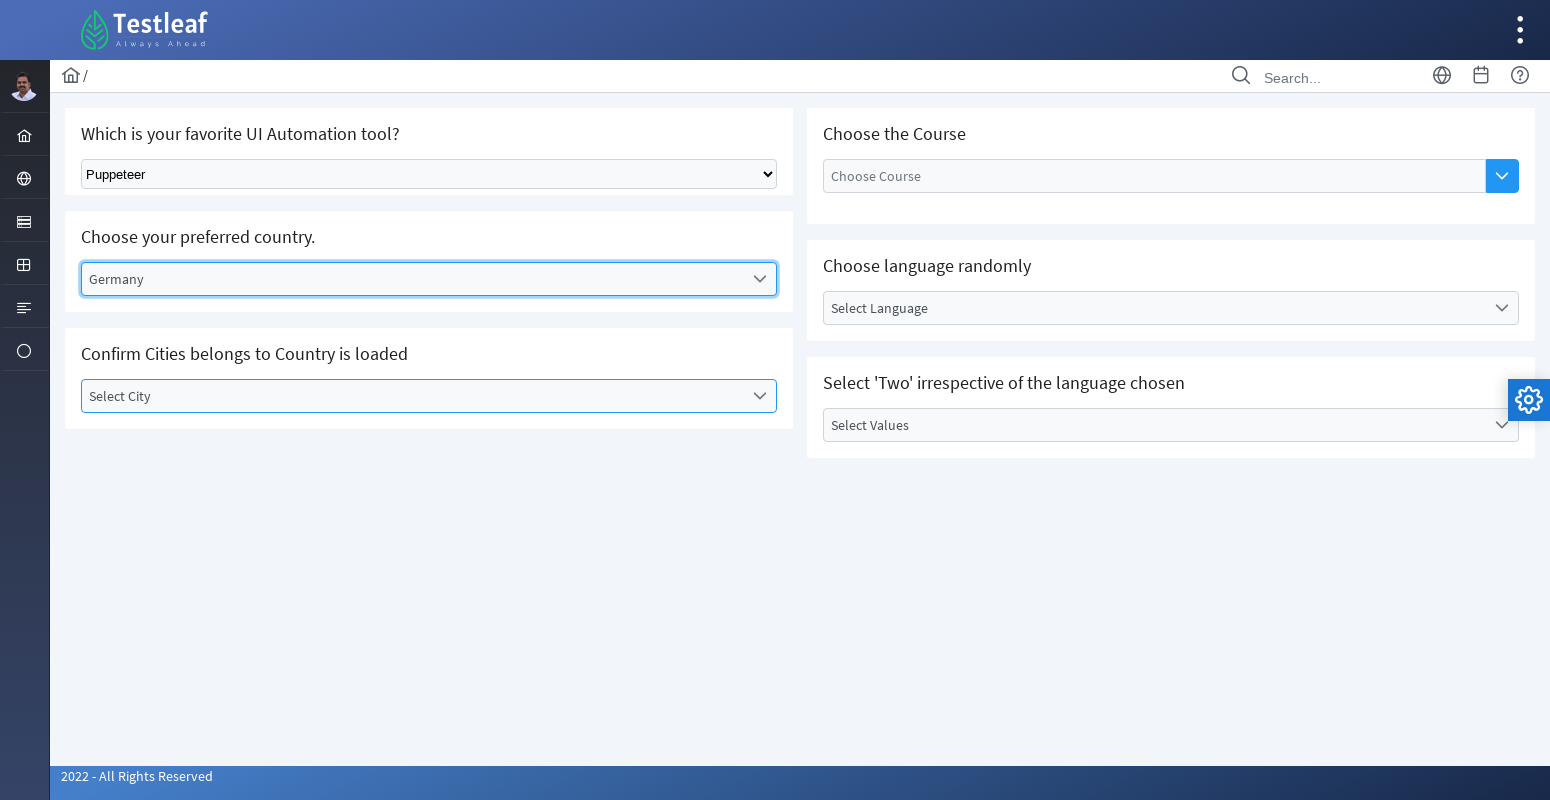

Set expected cities list for Germany
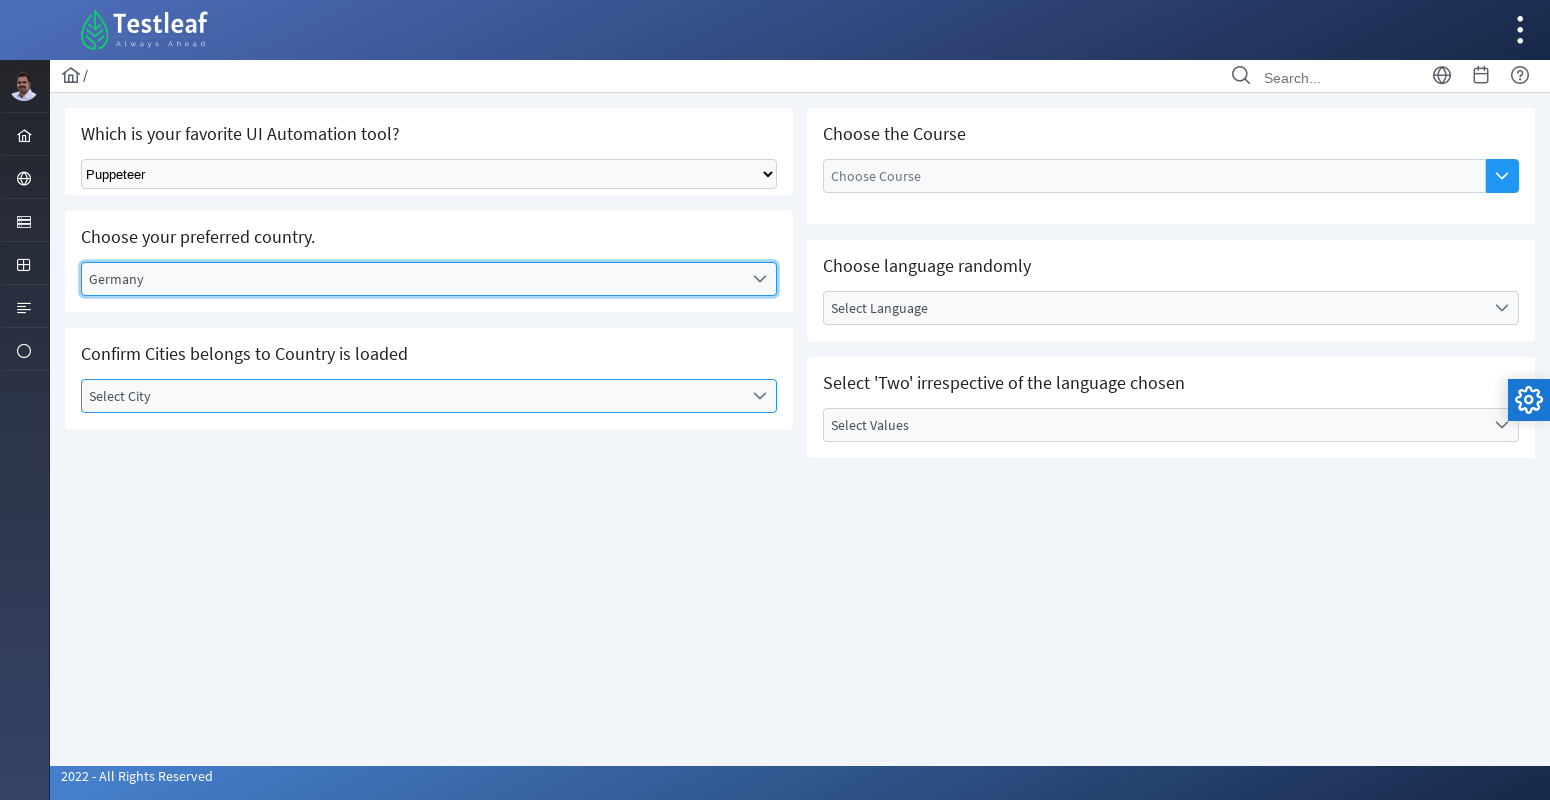

Verified city 'Select City' exists in Germany cities
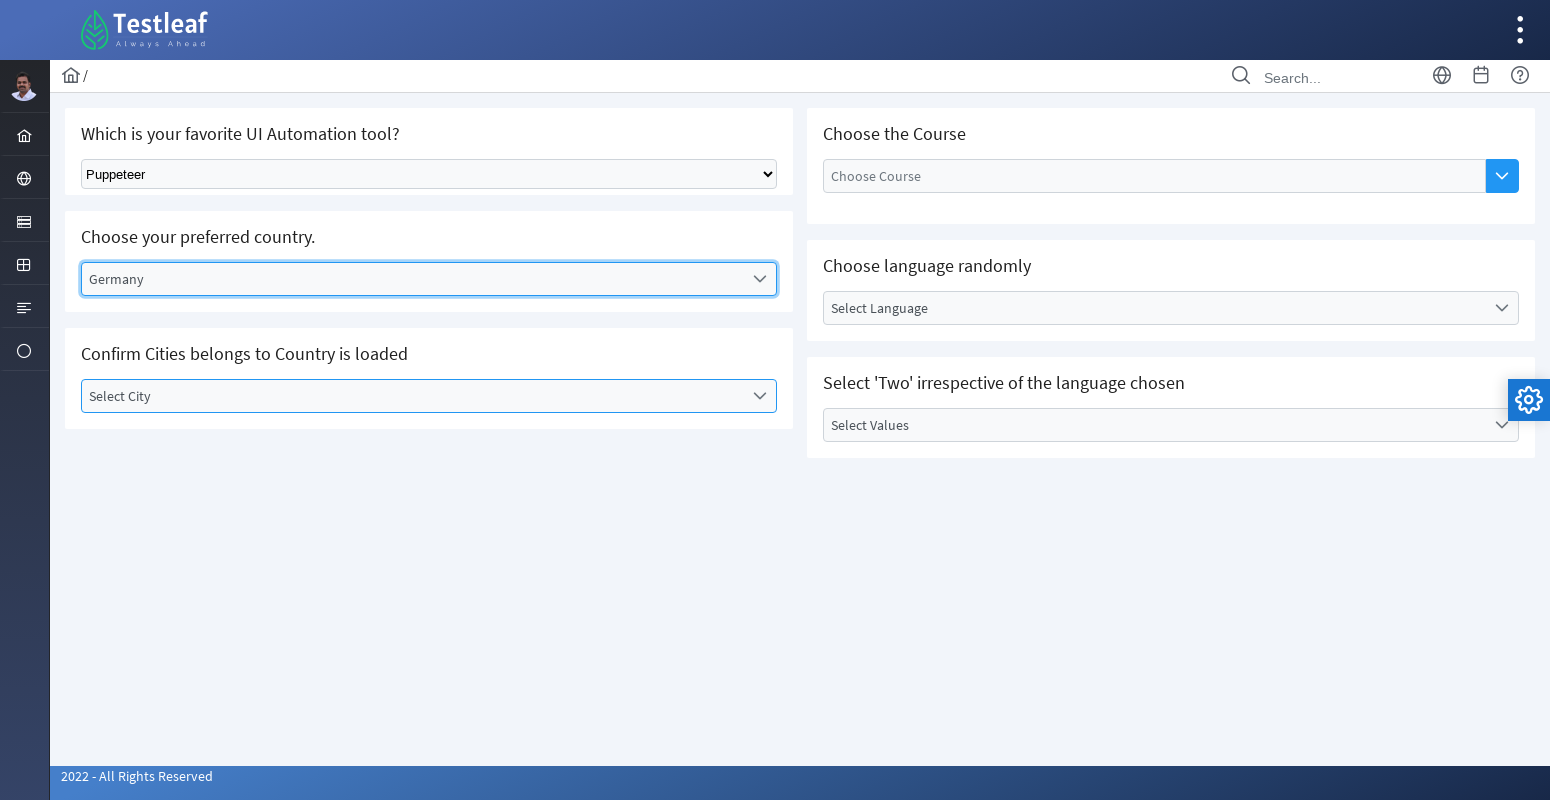

Verified city 'Berlin' exists in Germany cities
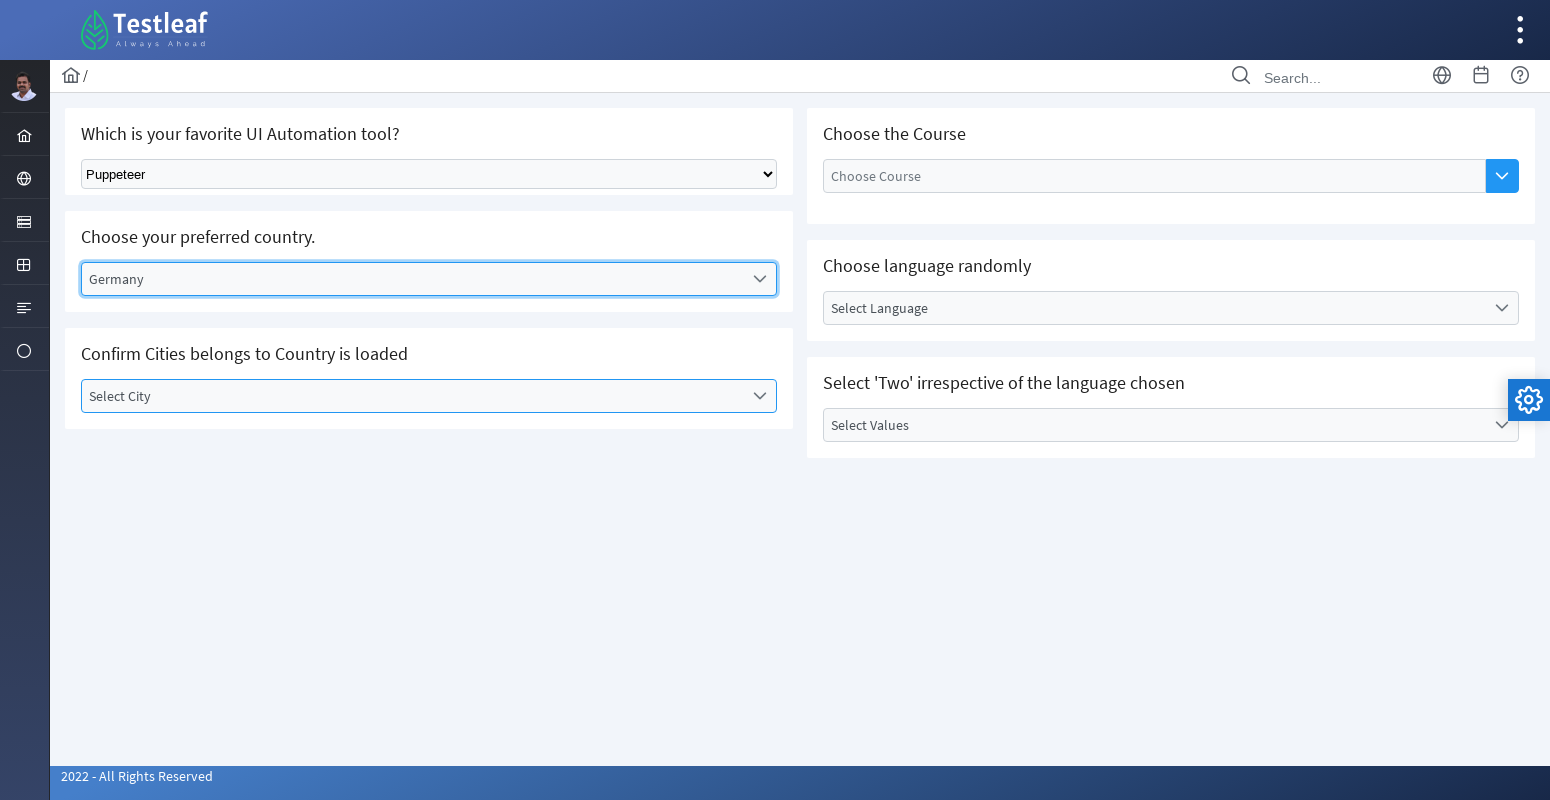

Verified city 'Frankfurt' exists in Germany cities
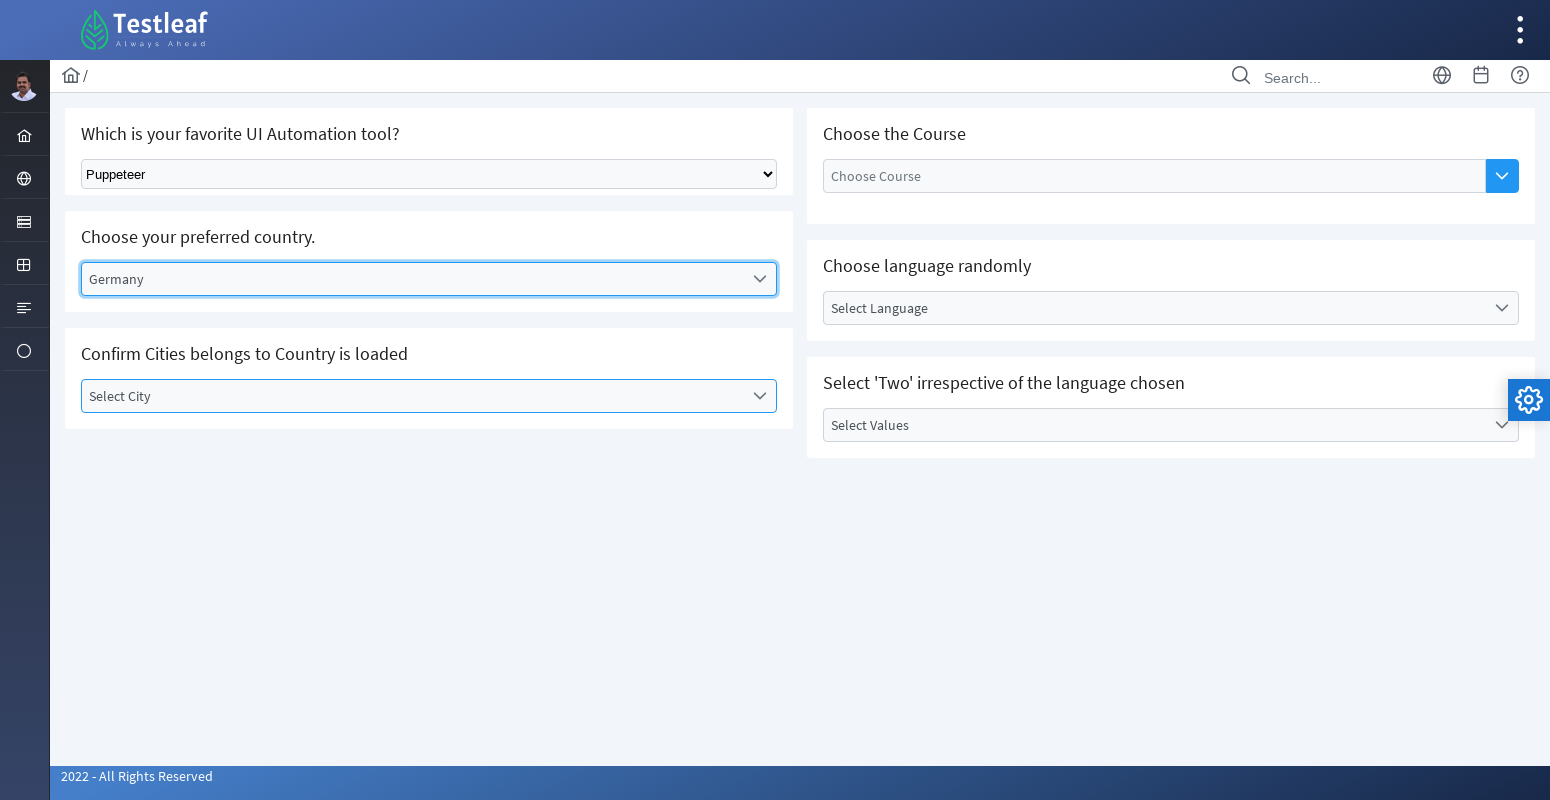

Verified city 'Munich' exists in Germany cities
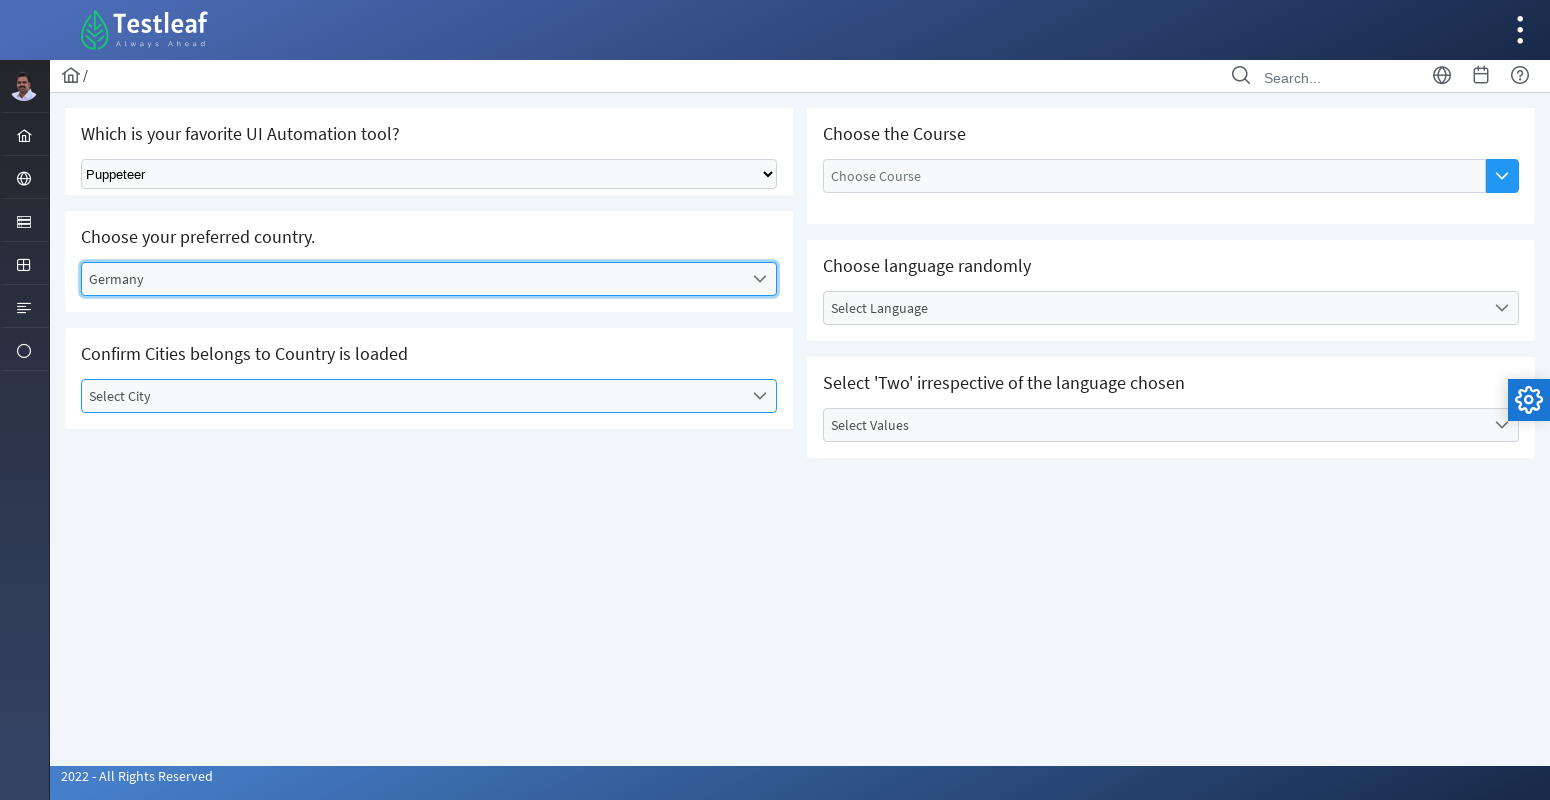

Clicked to prepare for next country selection at (429, 279) on //label[contains(text(),'Germany')]/..
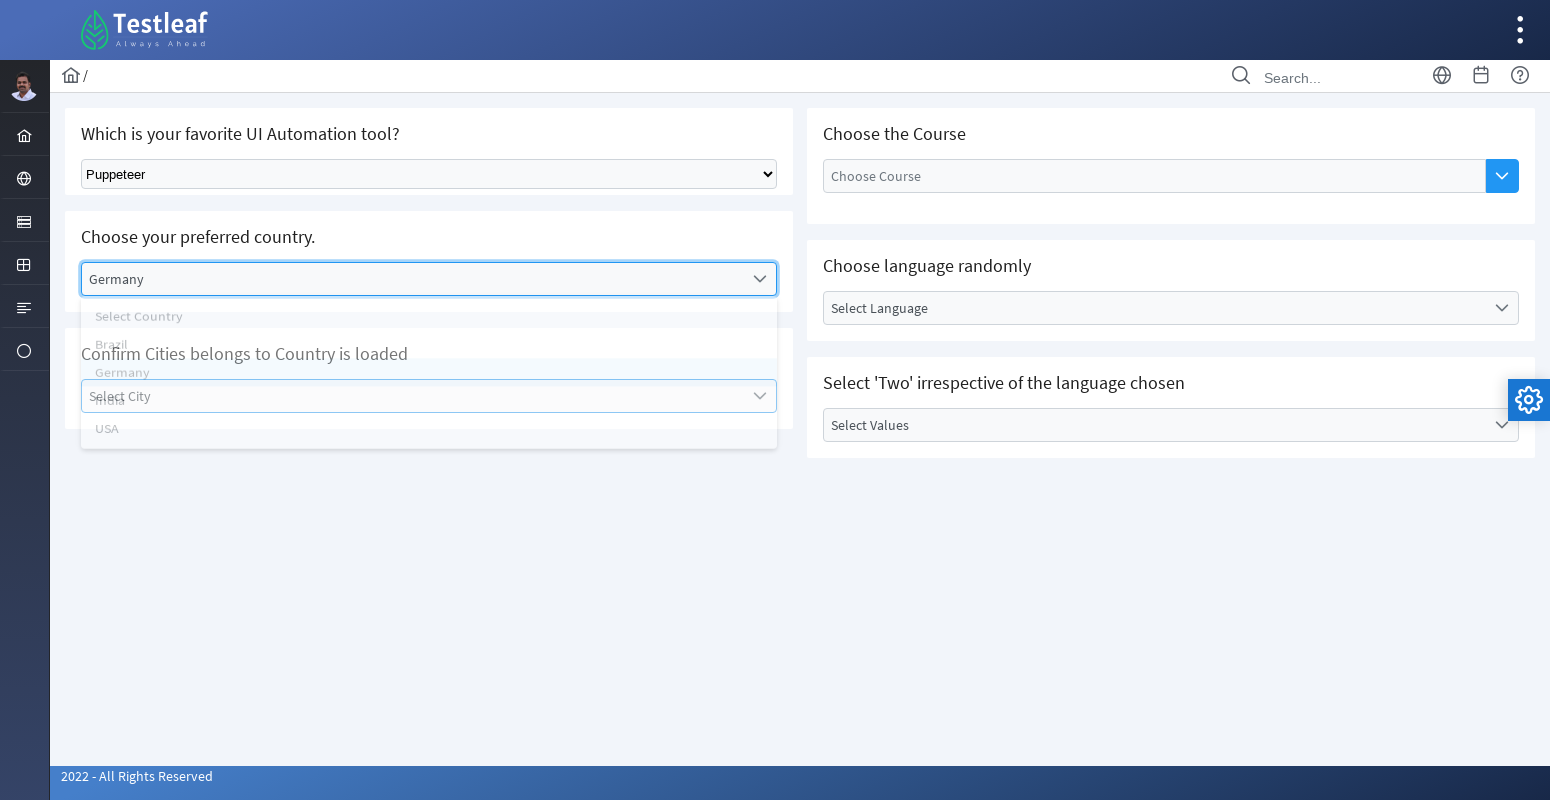

Selected country: India at (429, 415) on //li[contains(text(),'India')]
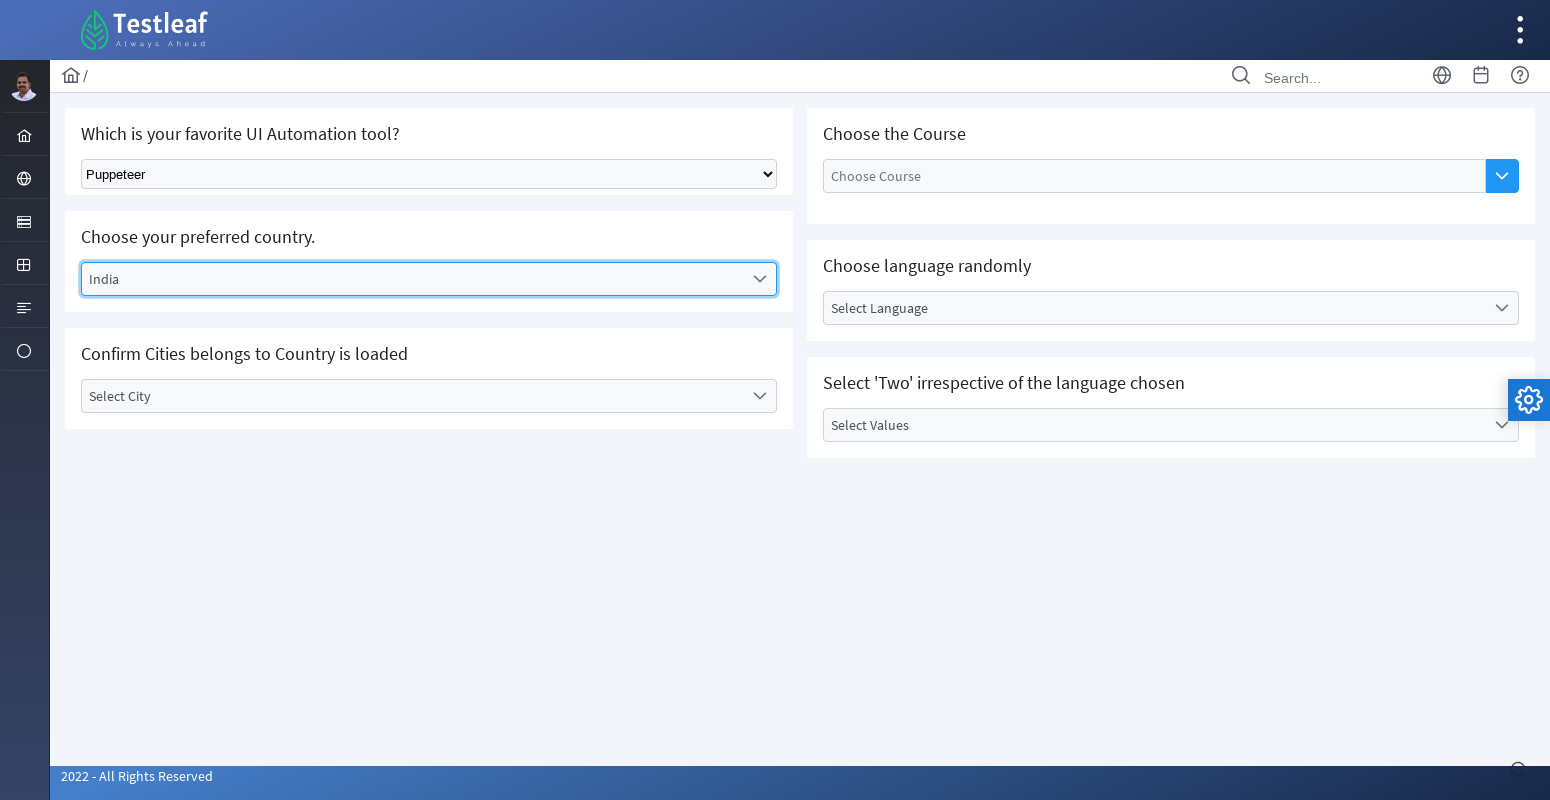

Waited 5000ms for cities to load for India
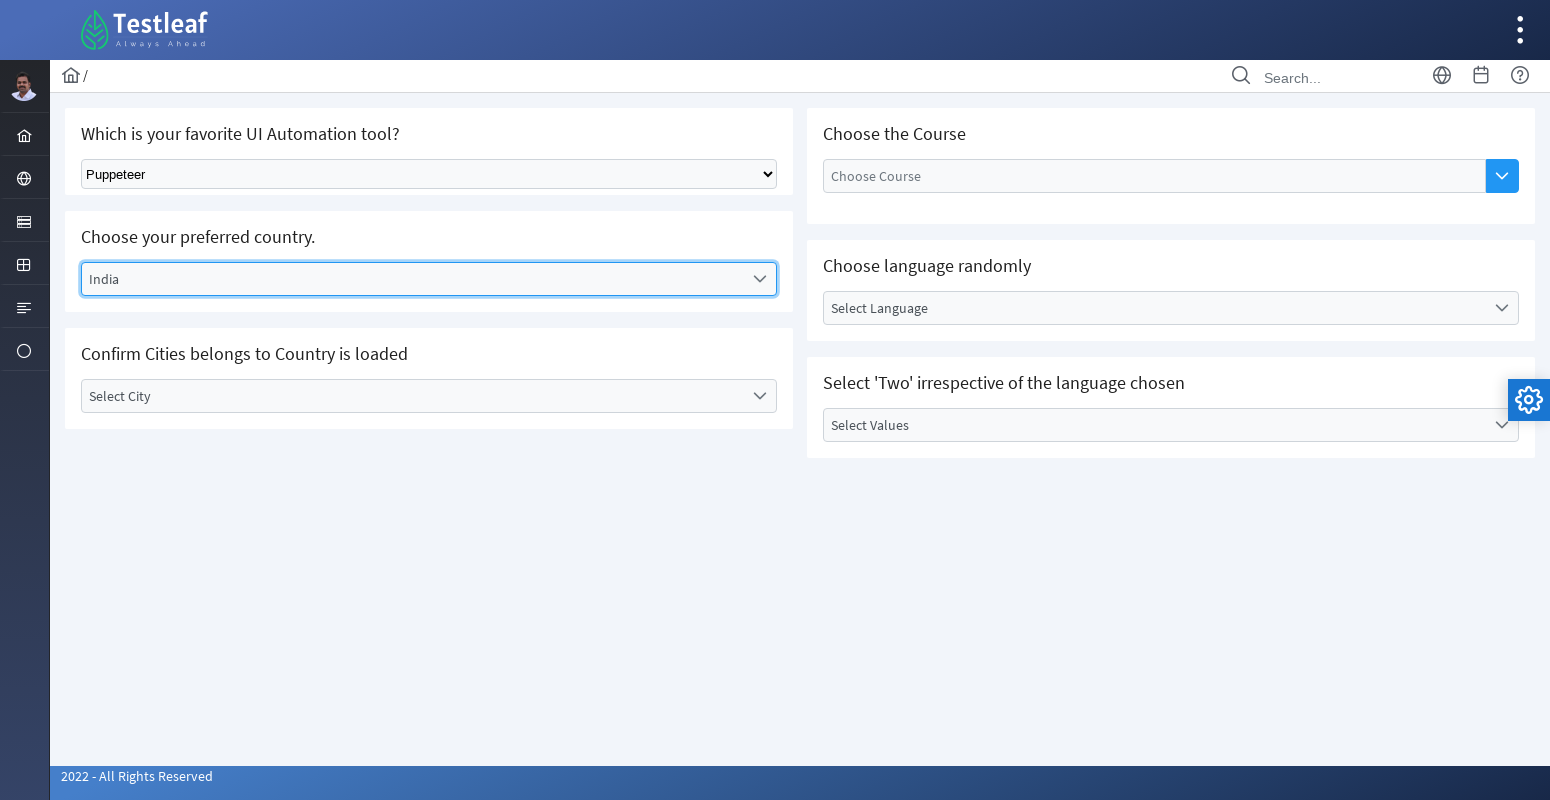

Located city dropdown options for India
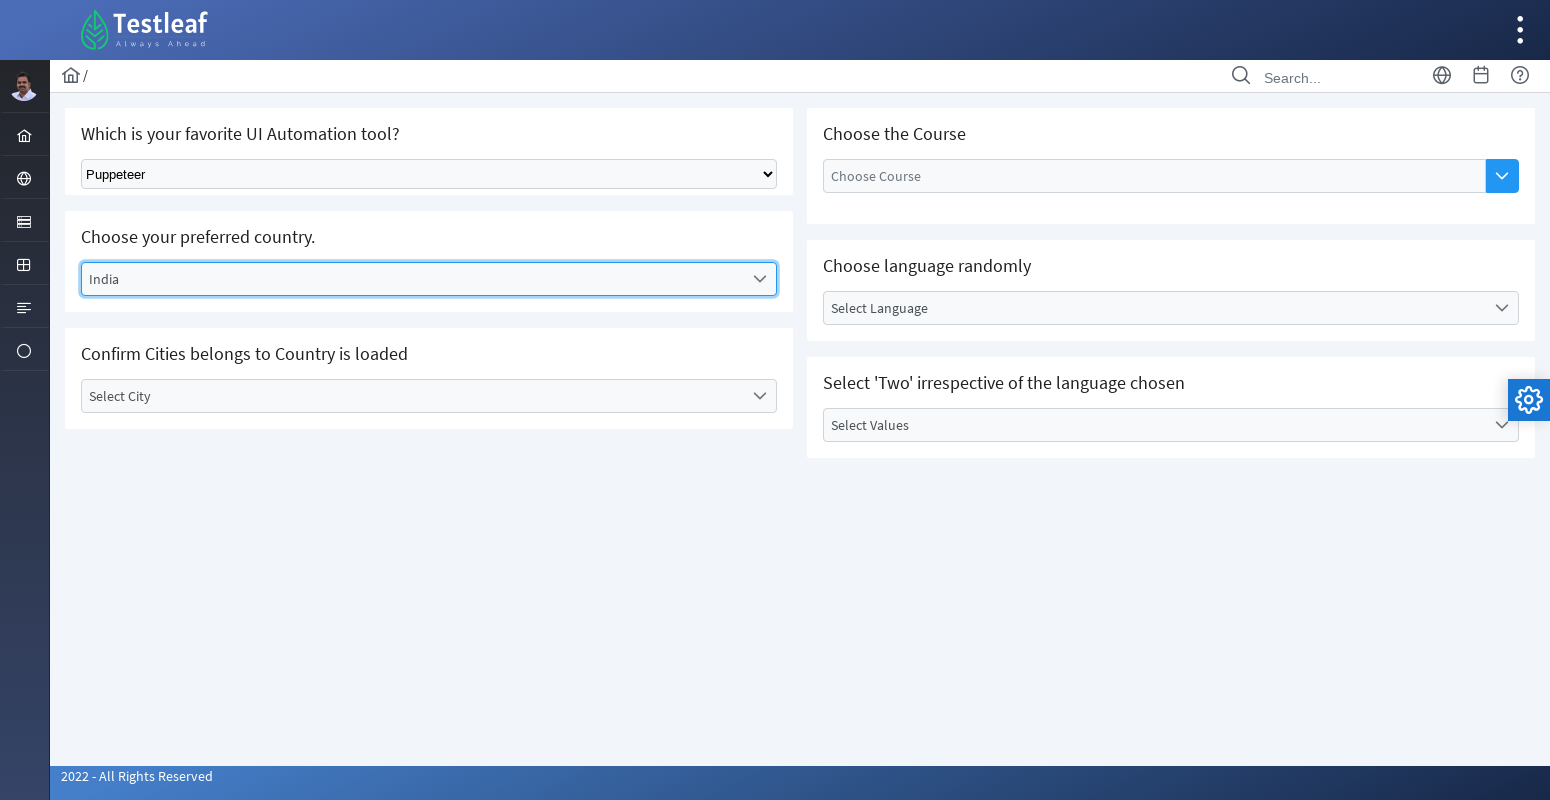

Retrieved count of cities for India: 4
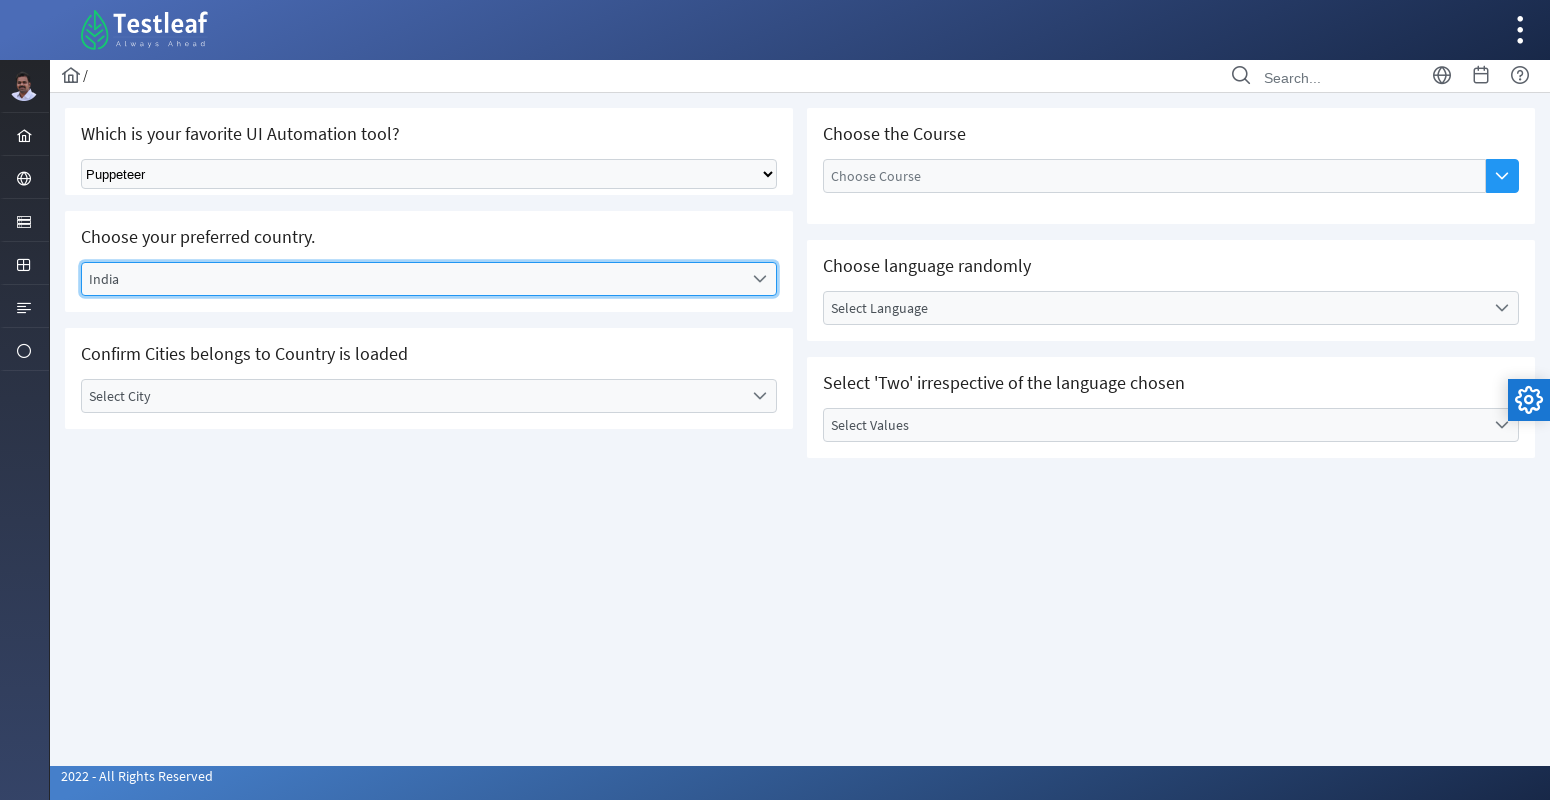

Set expected cities list for India
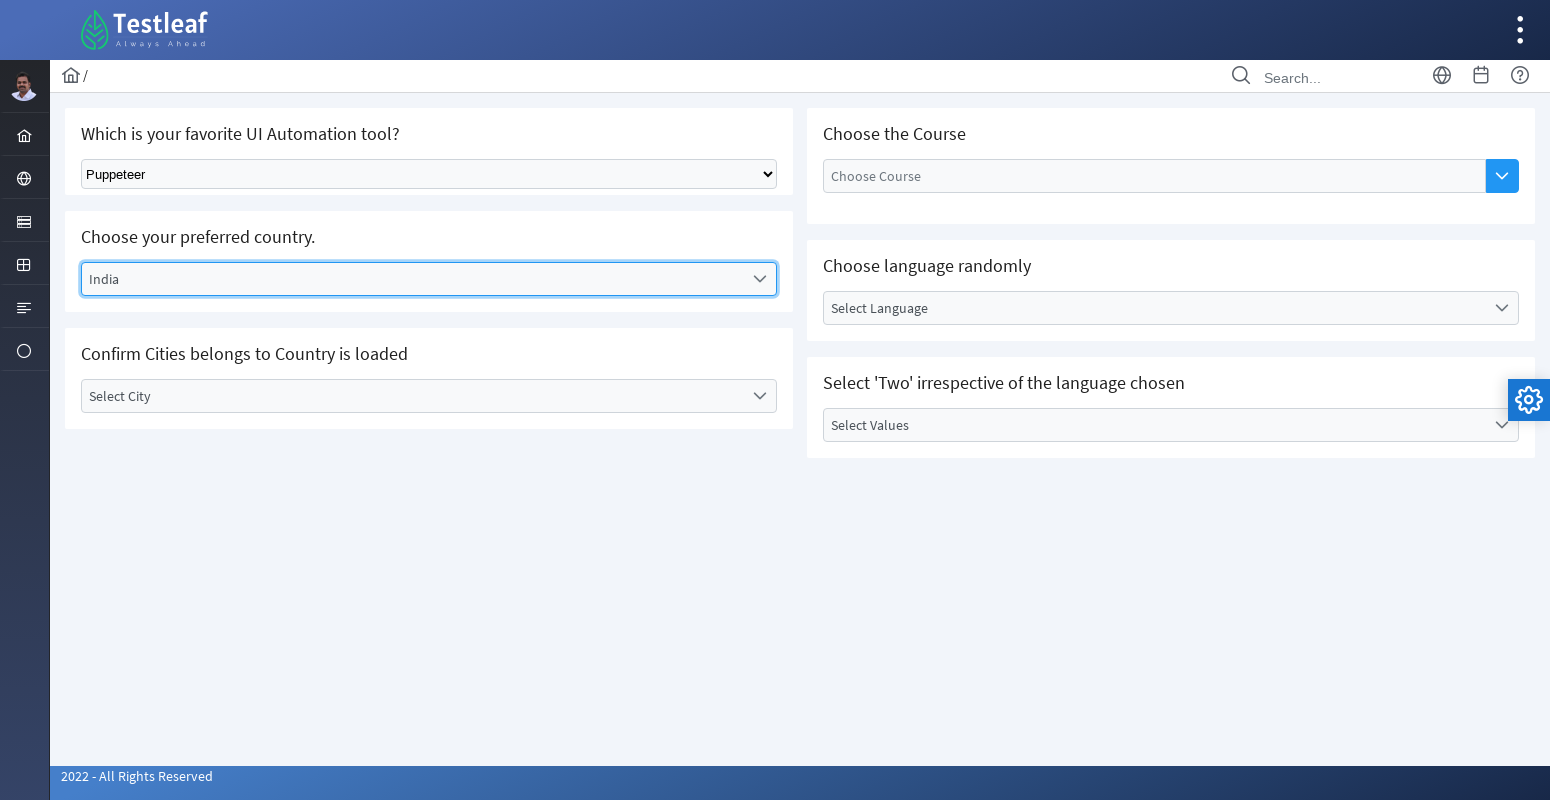

Verified city 'Select City' exists in India cities
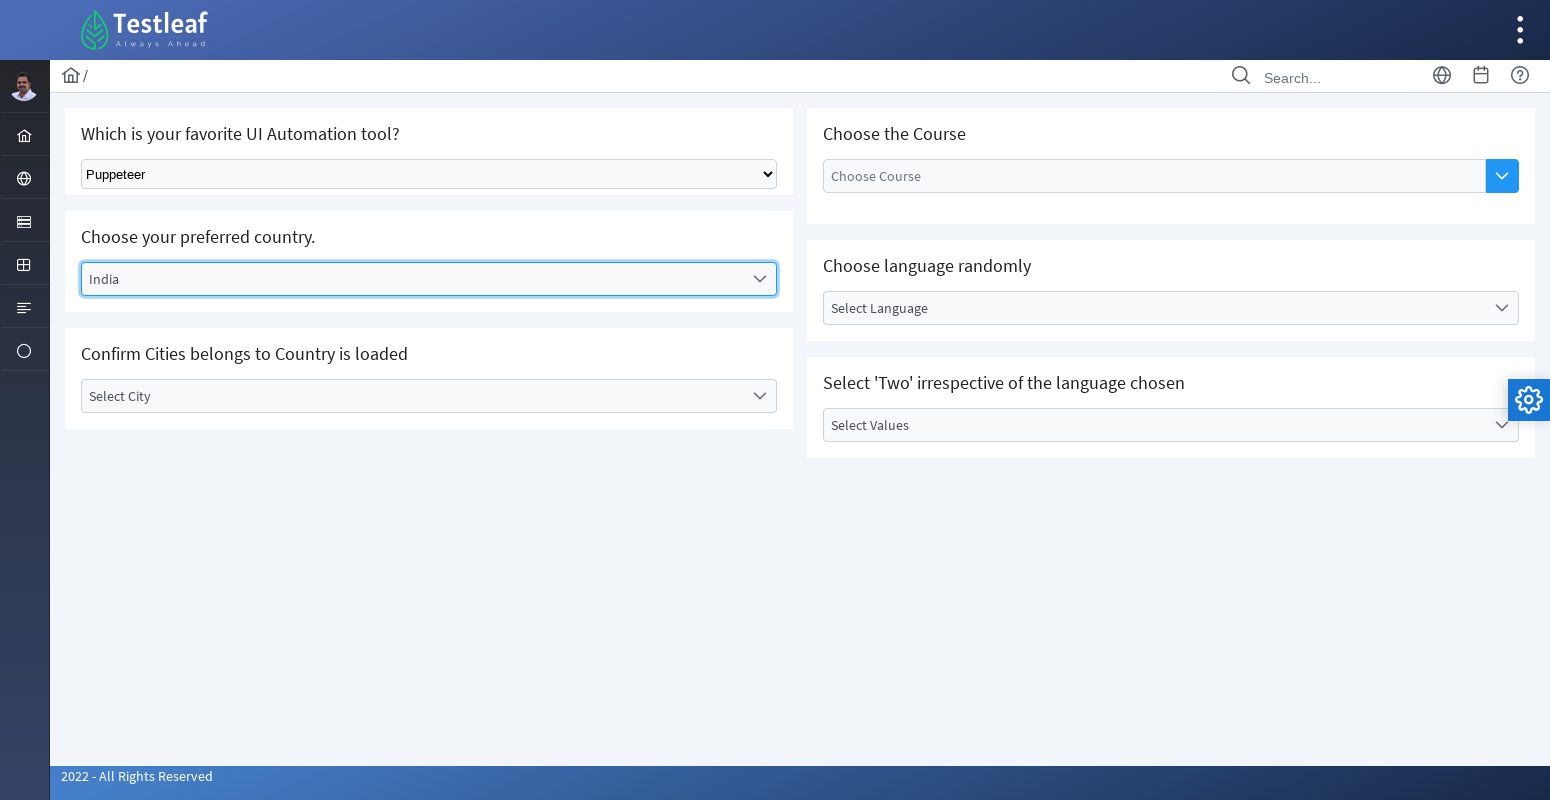

Verified city 'Bengaluru' exists in India cities
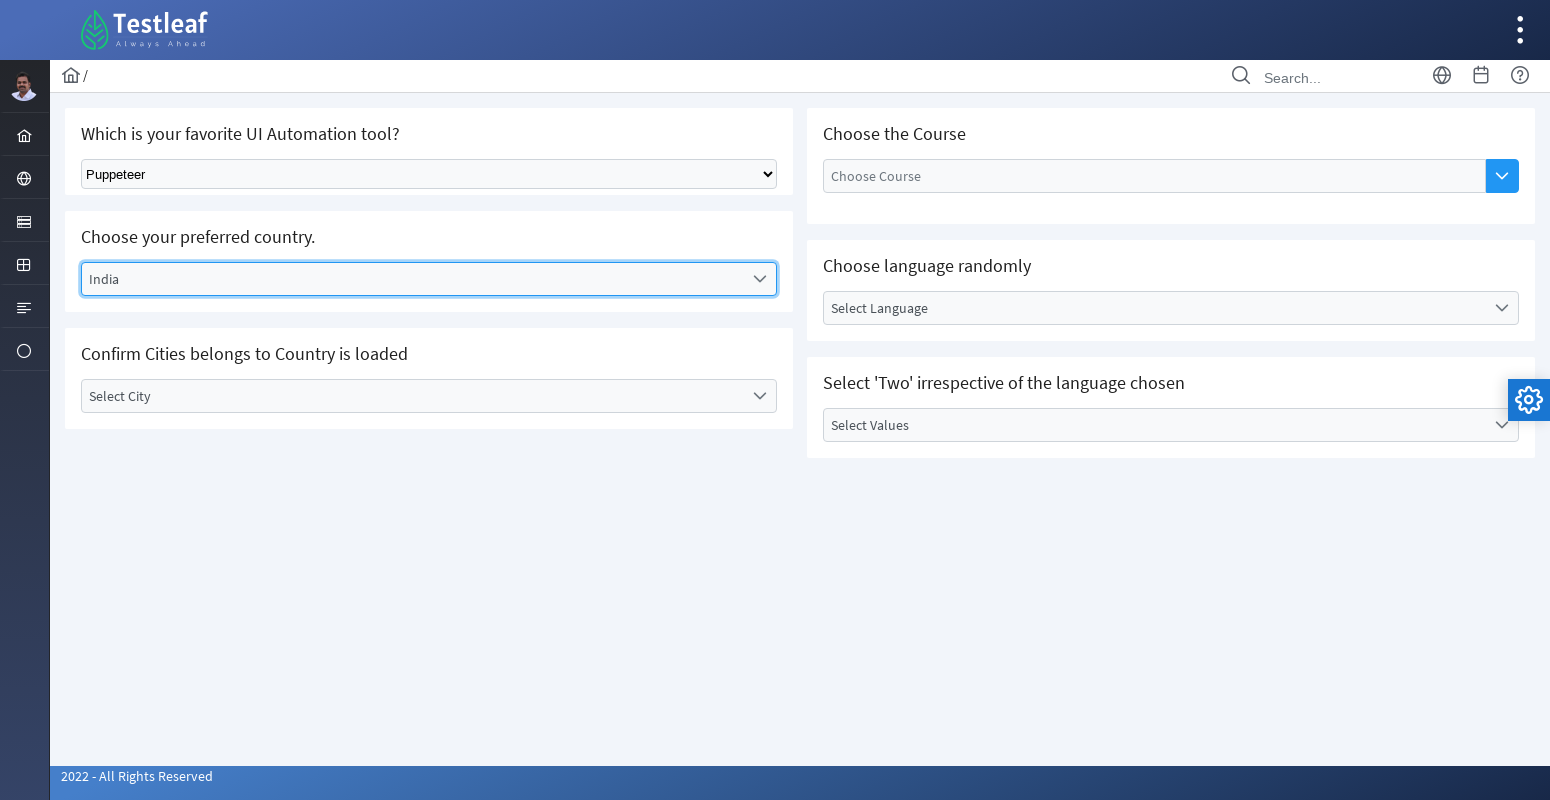

Verified city 'Chennai' exists in India cities
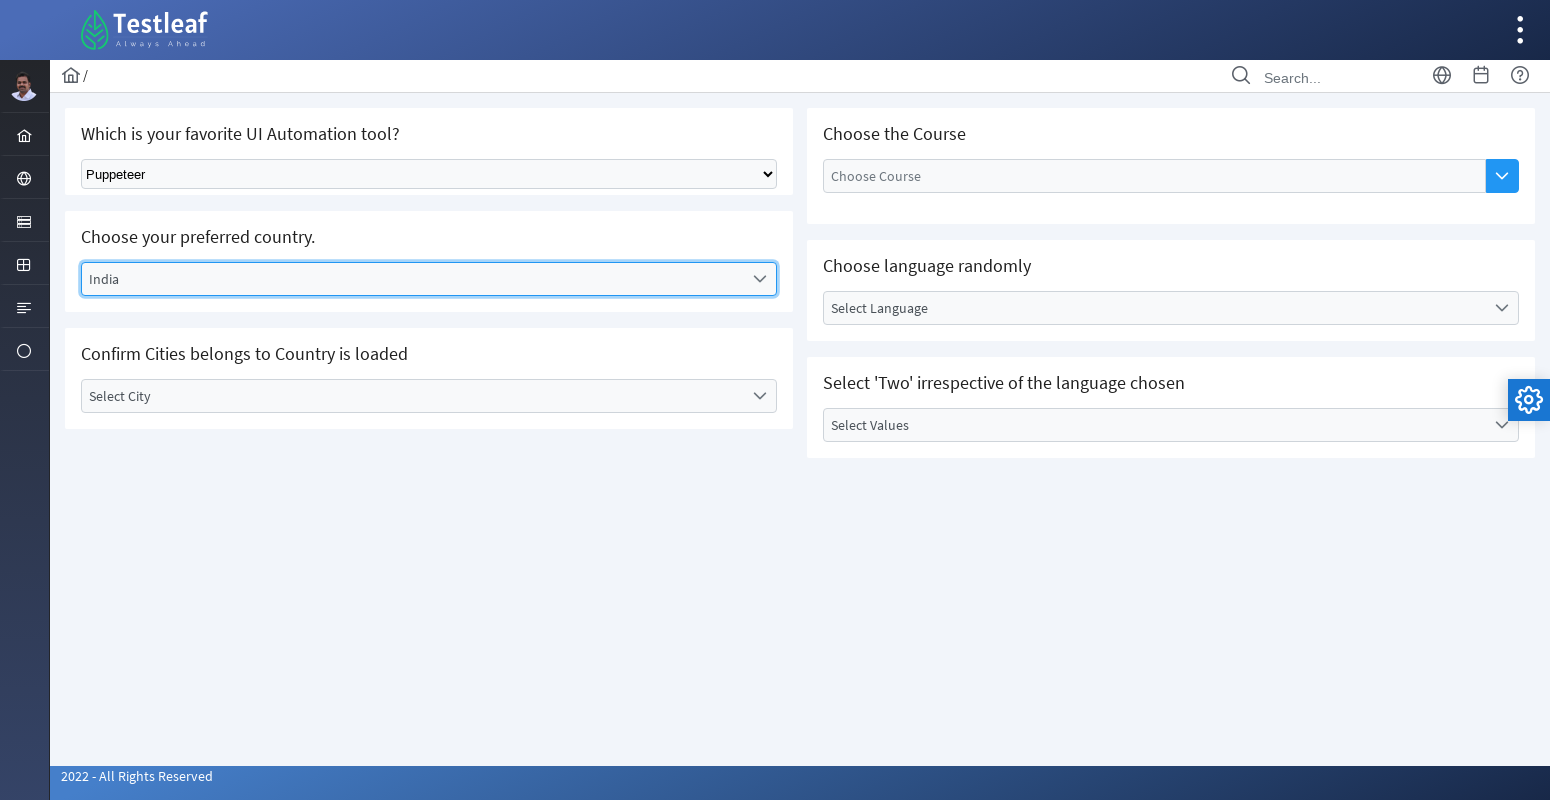

Verified city 'Delhi' exists in India cities
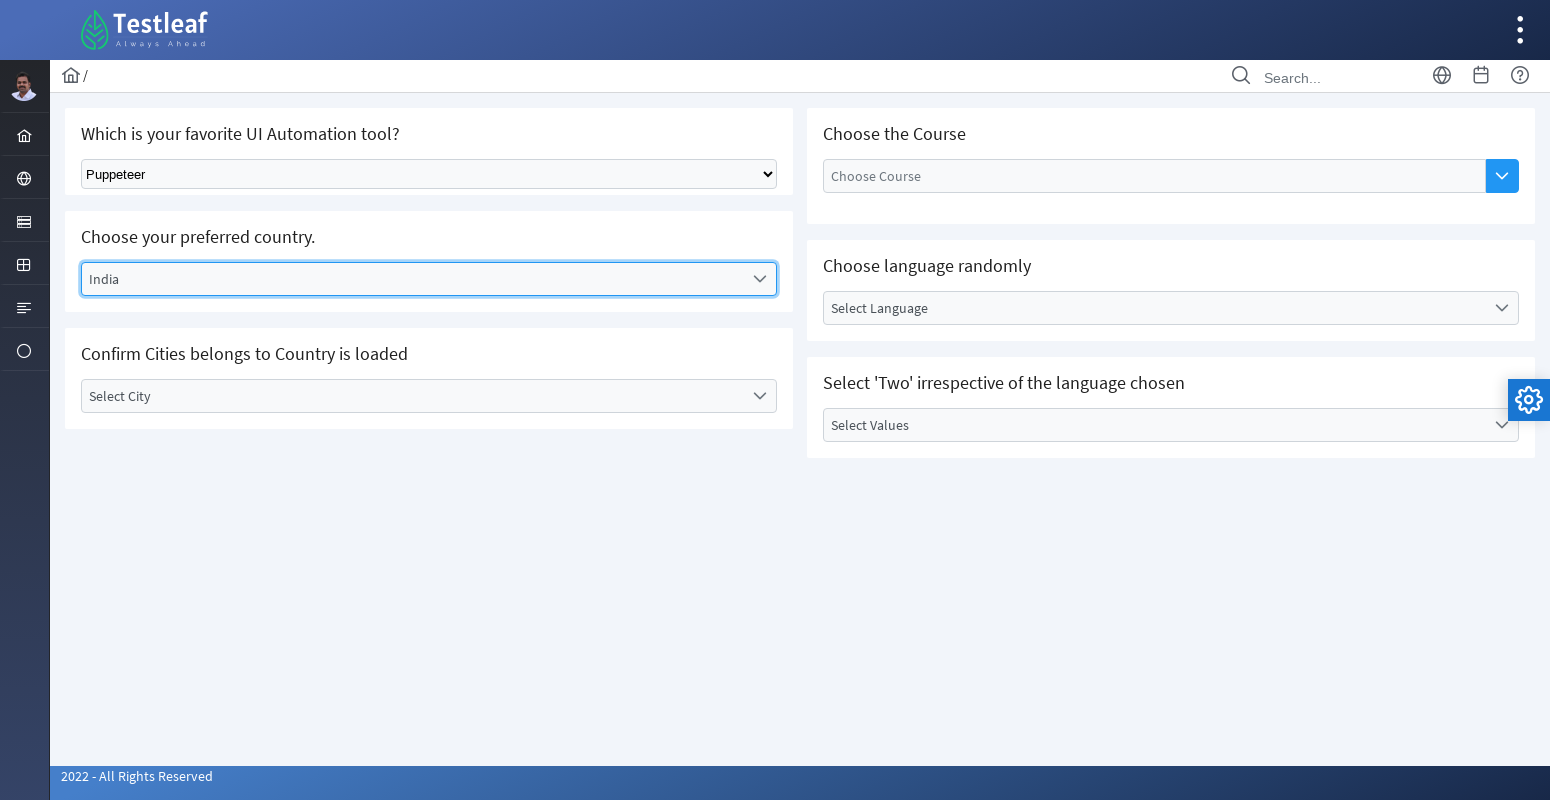

Clicked to prepare for next country selection at (429, 279) on //label[contains(text(),'India')]/..
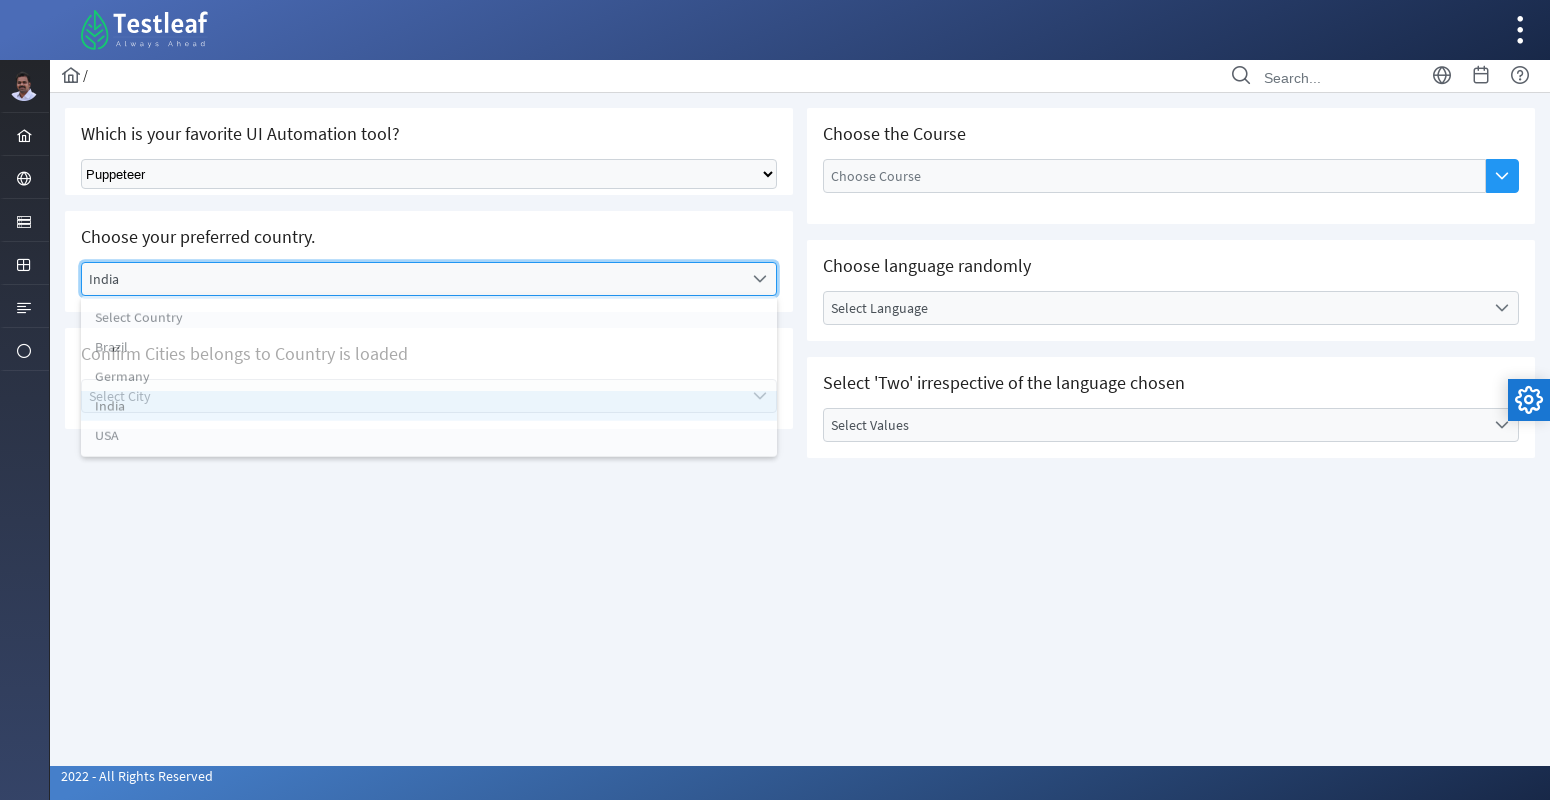

Selected country: USA at (429, 447) on //li[contains(text(),'USA')]
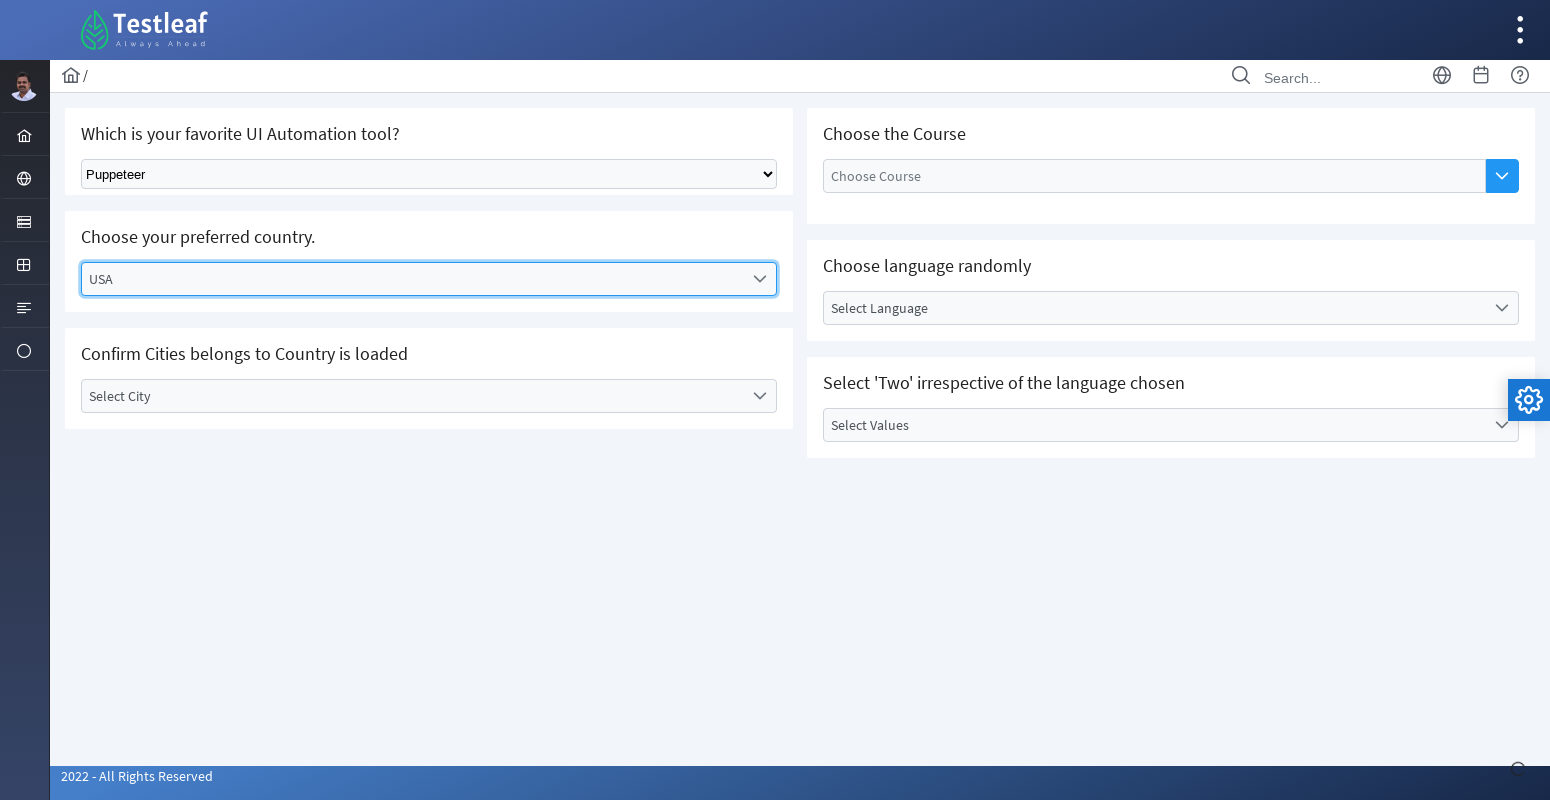

Waited 5000ms for cities to load for USA
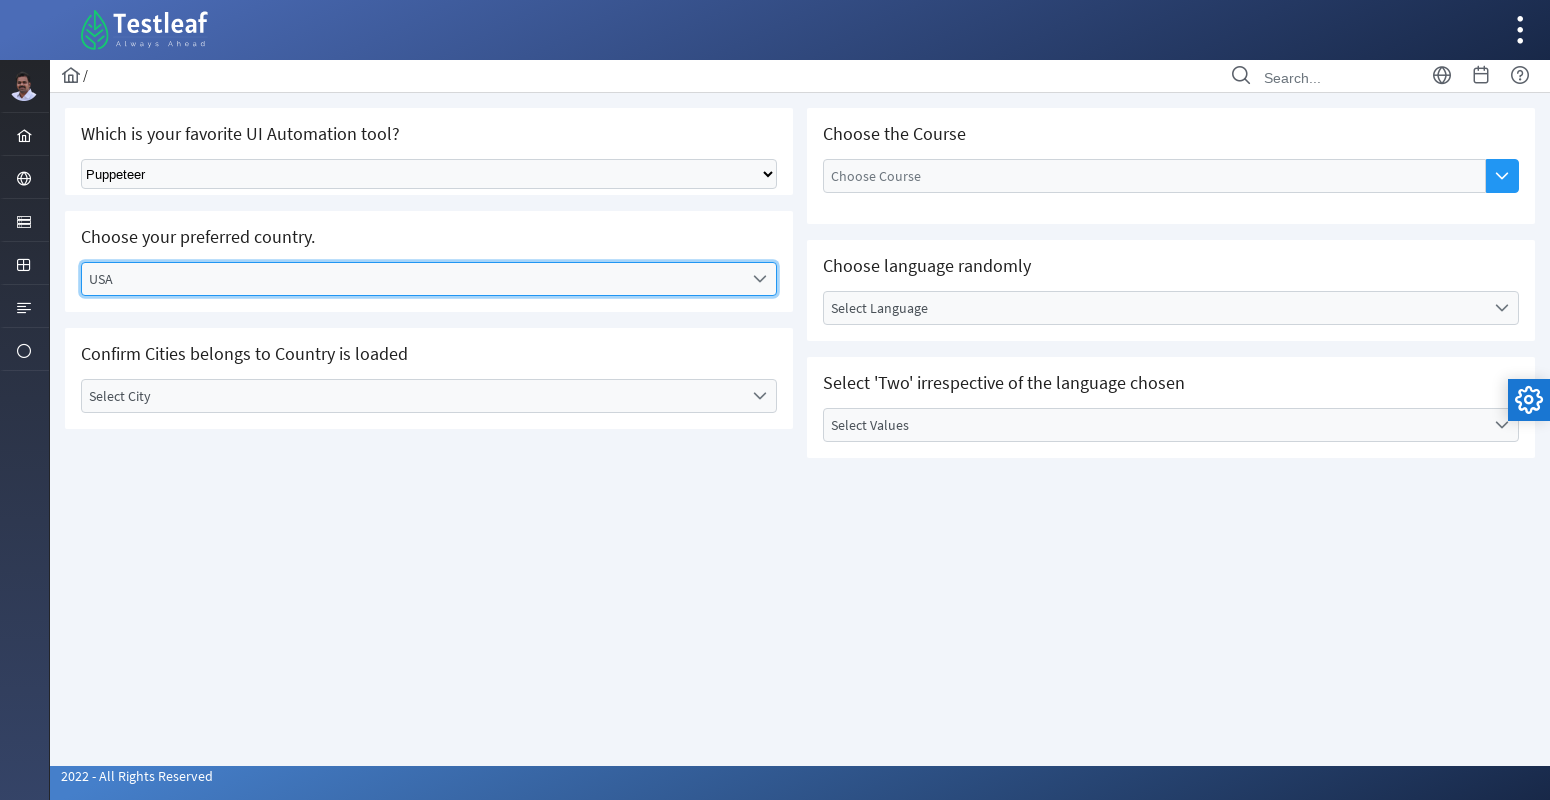

Located city dropdown options for USA
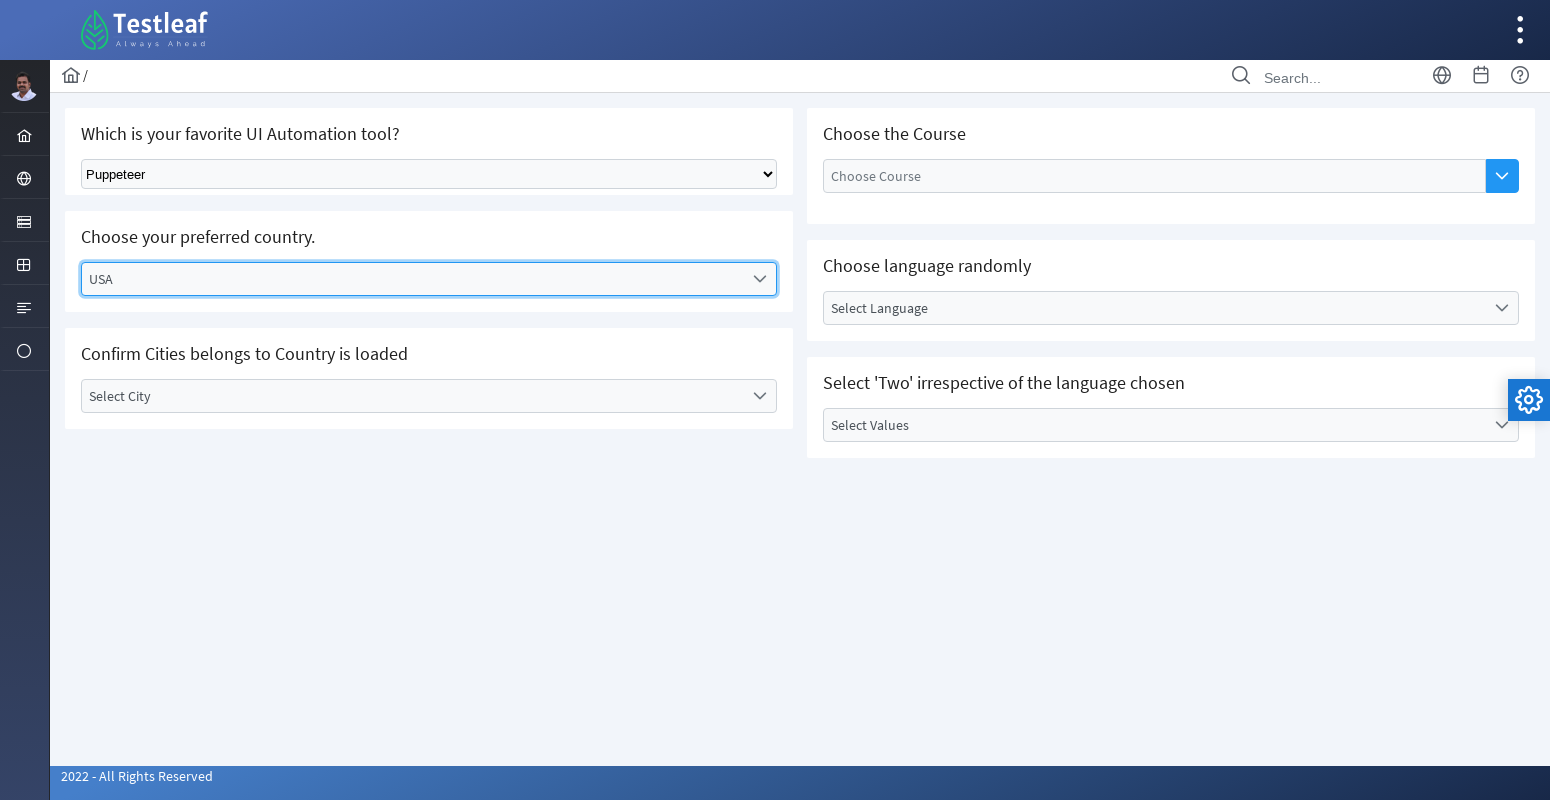

Retrieved count of cities for USA: 4
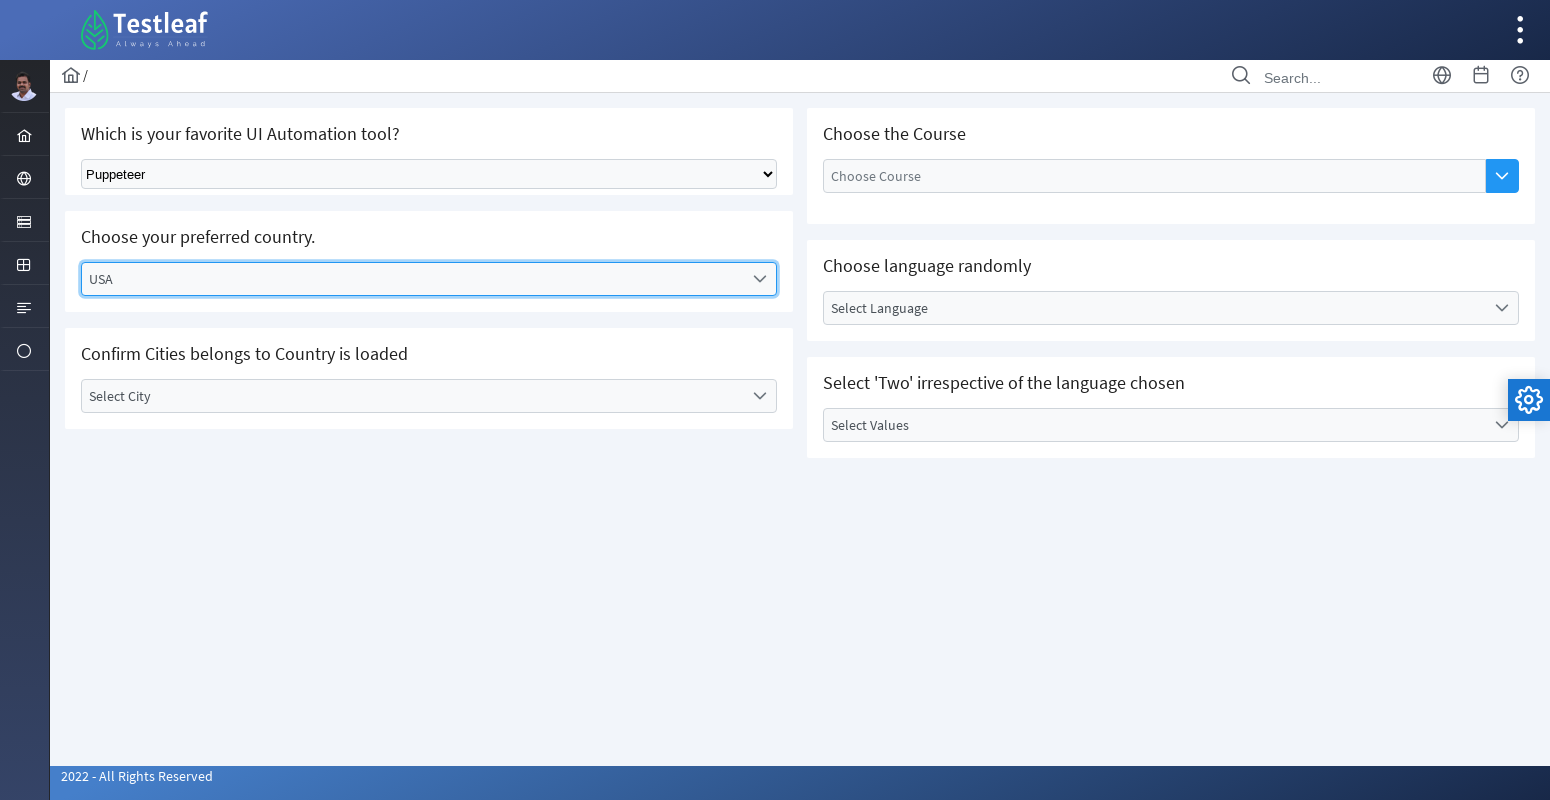

Set expected cities list for USA
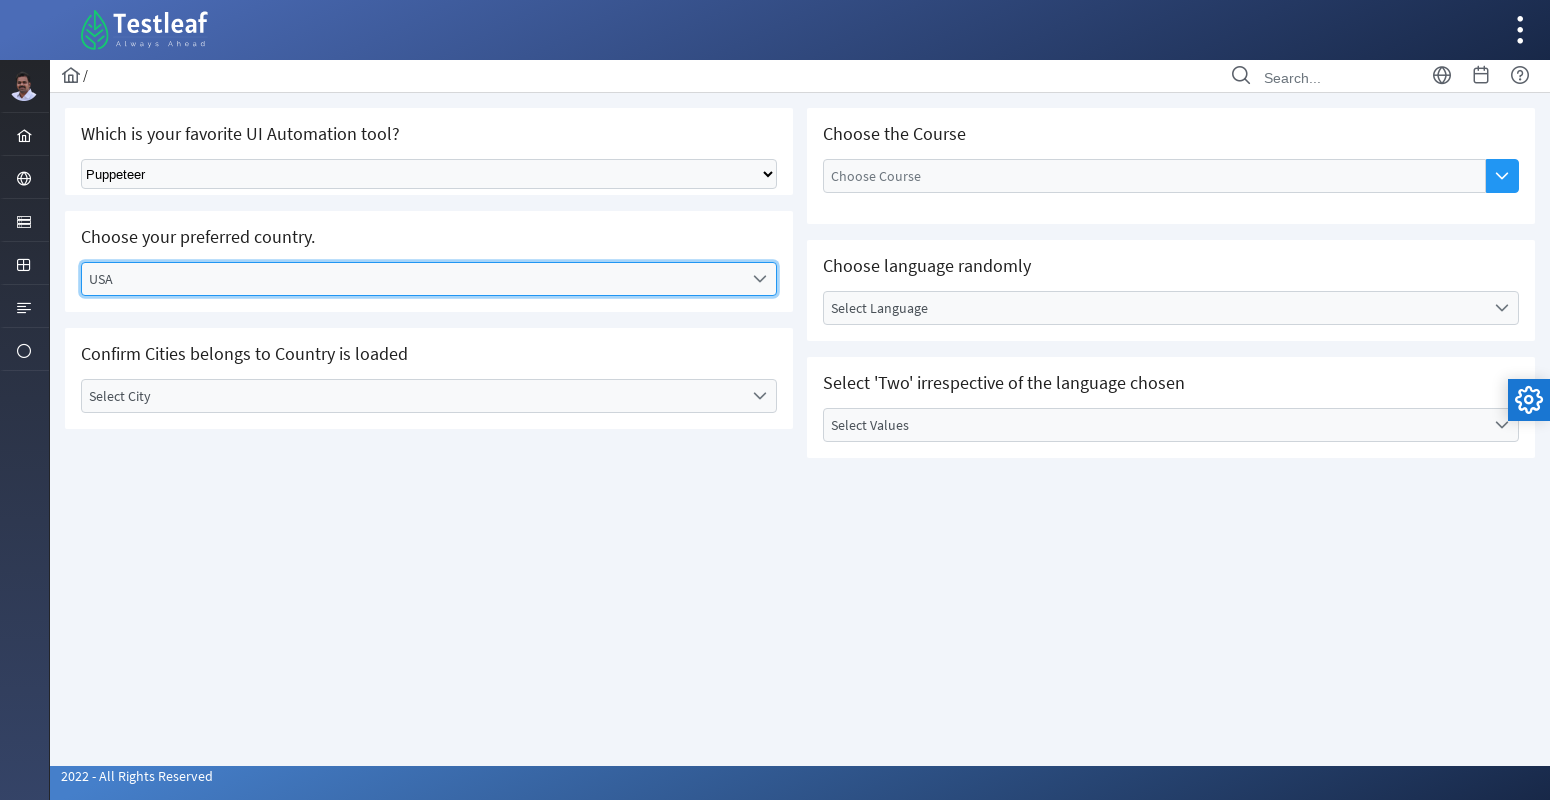

Verified city 'Select City' exists in USA cities
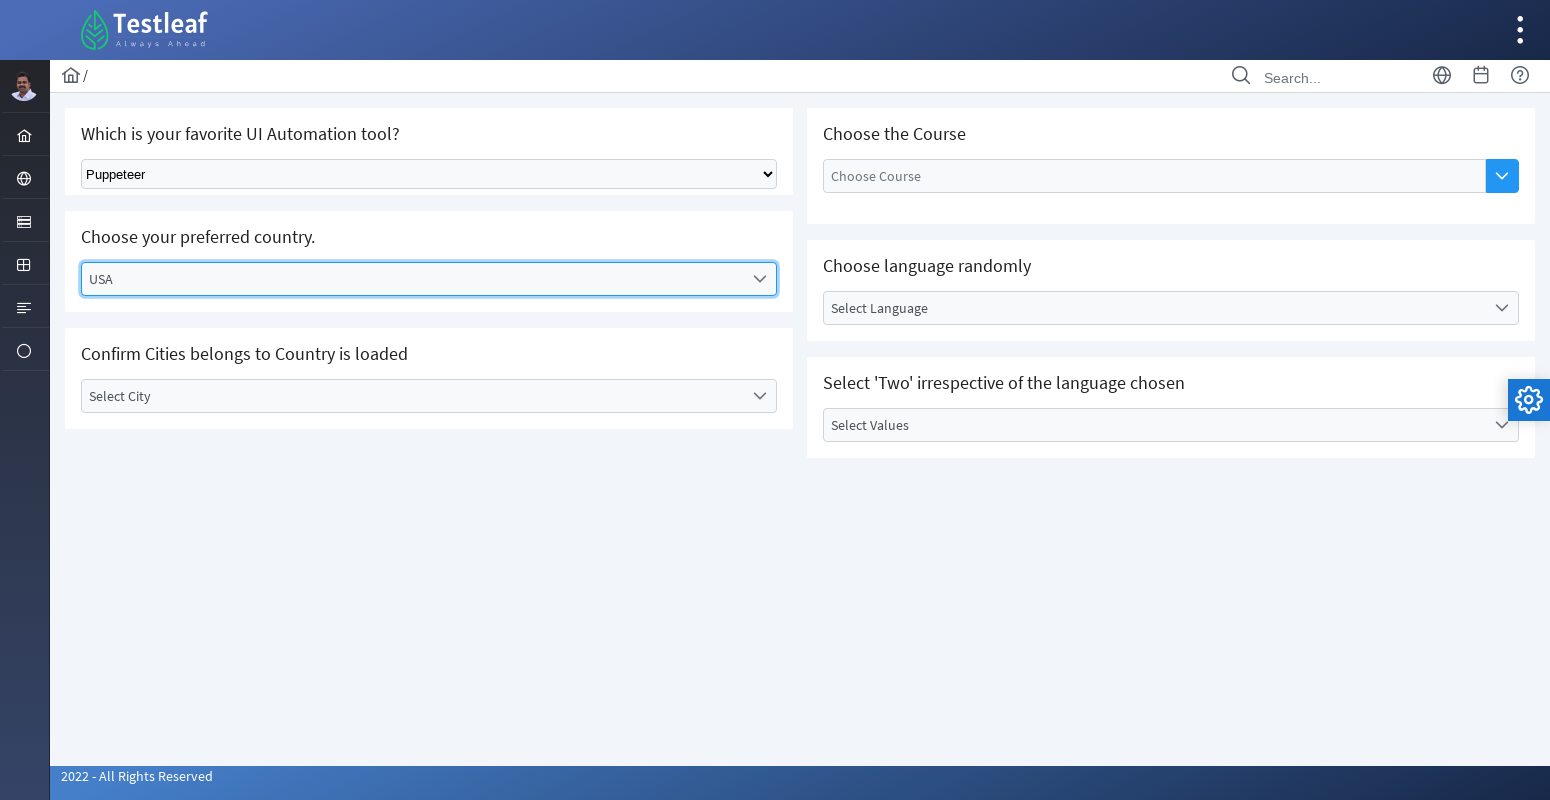

Verified city 'Denver' exists in USA cities
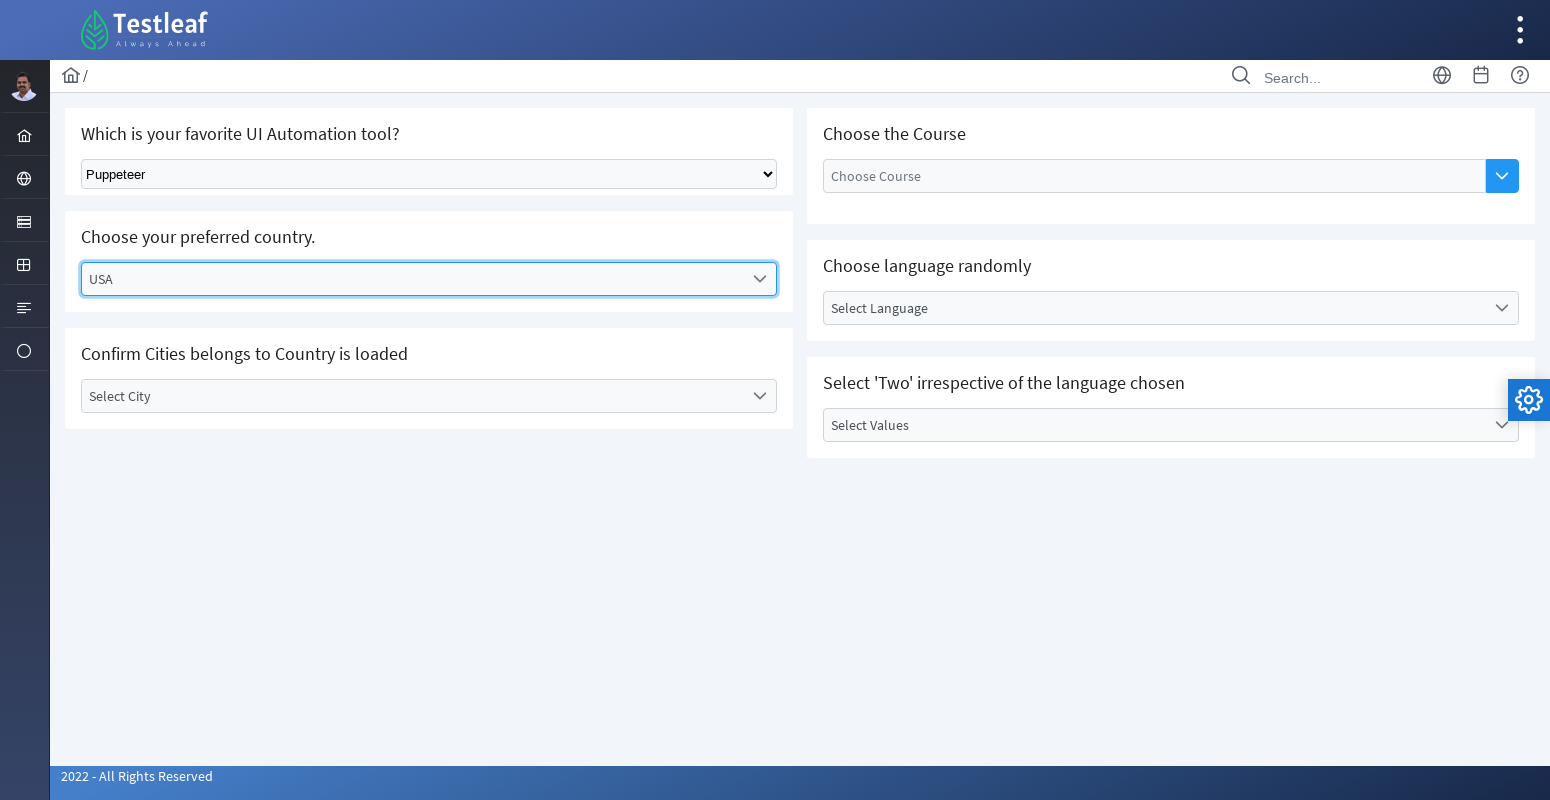

Verified city 'New York' exists in USA cities
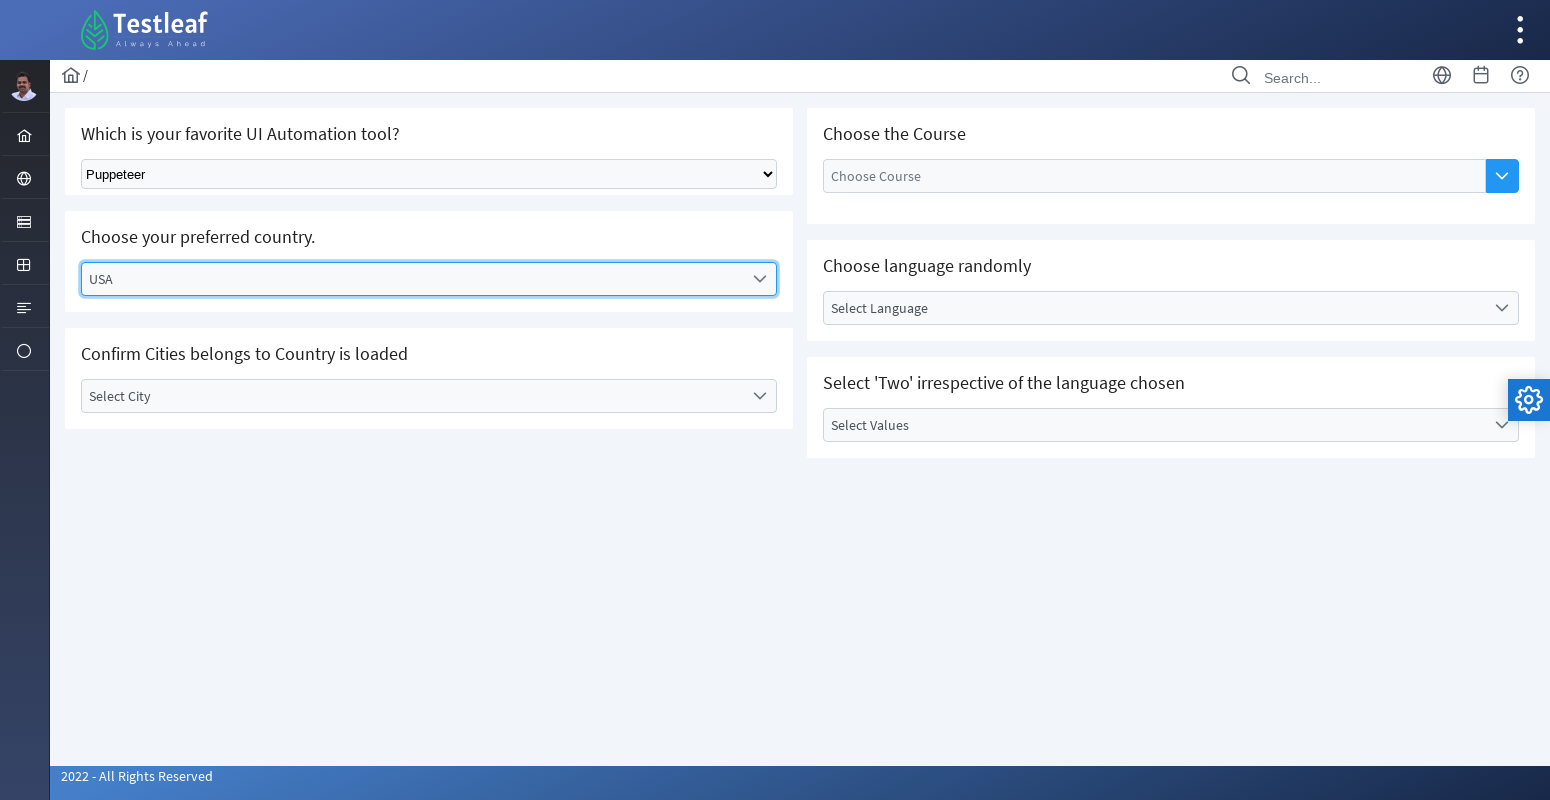

Verified city 'San Francisco' exists in USA cities
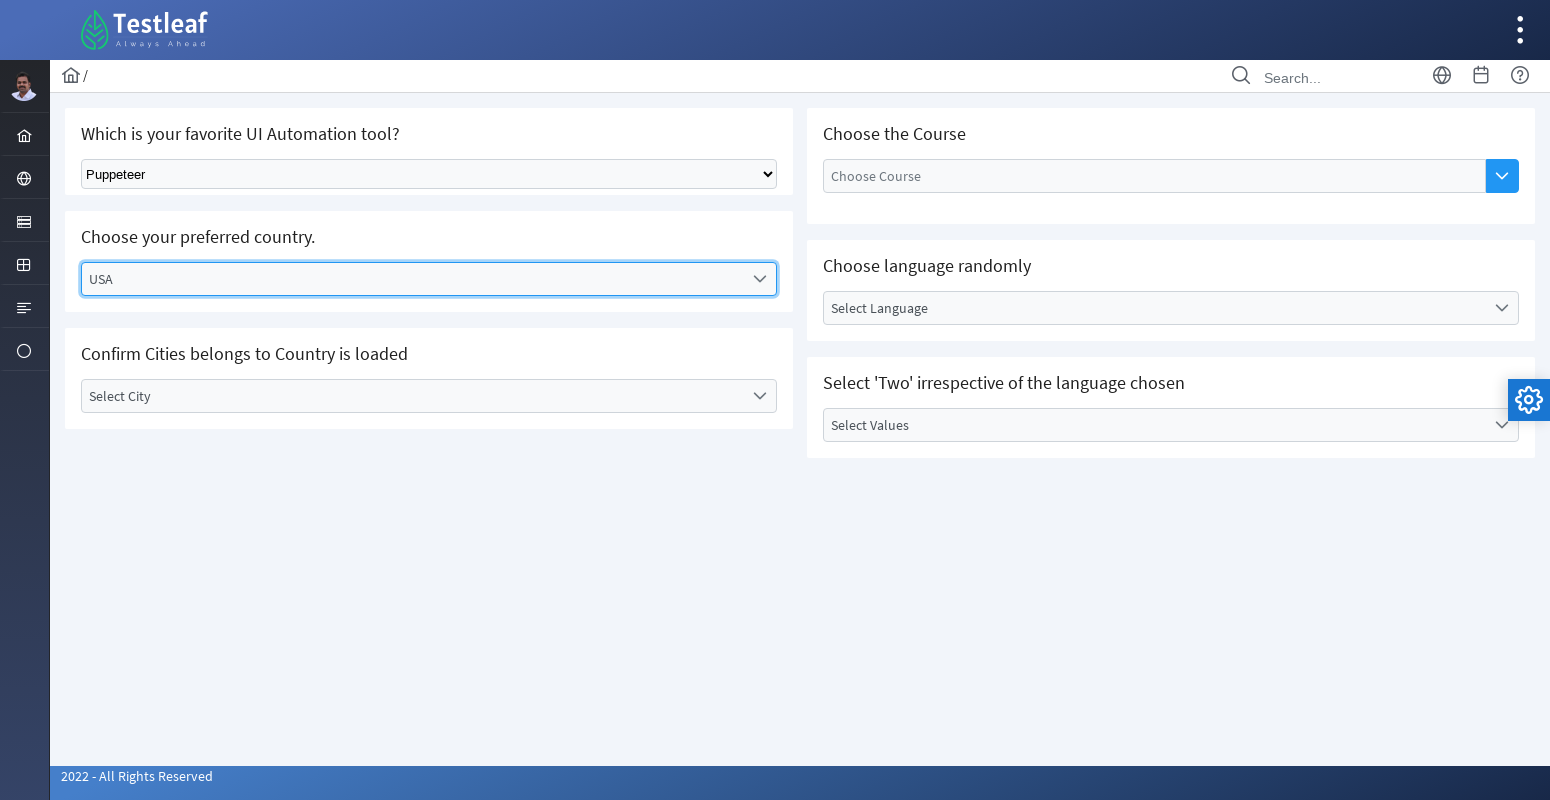

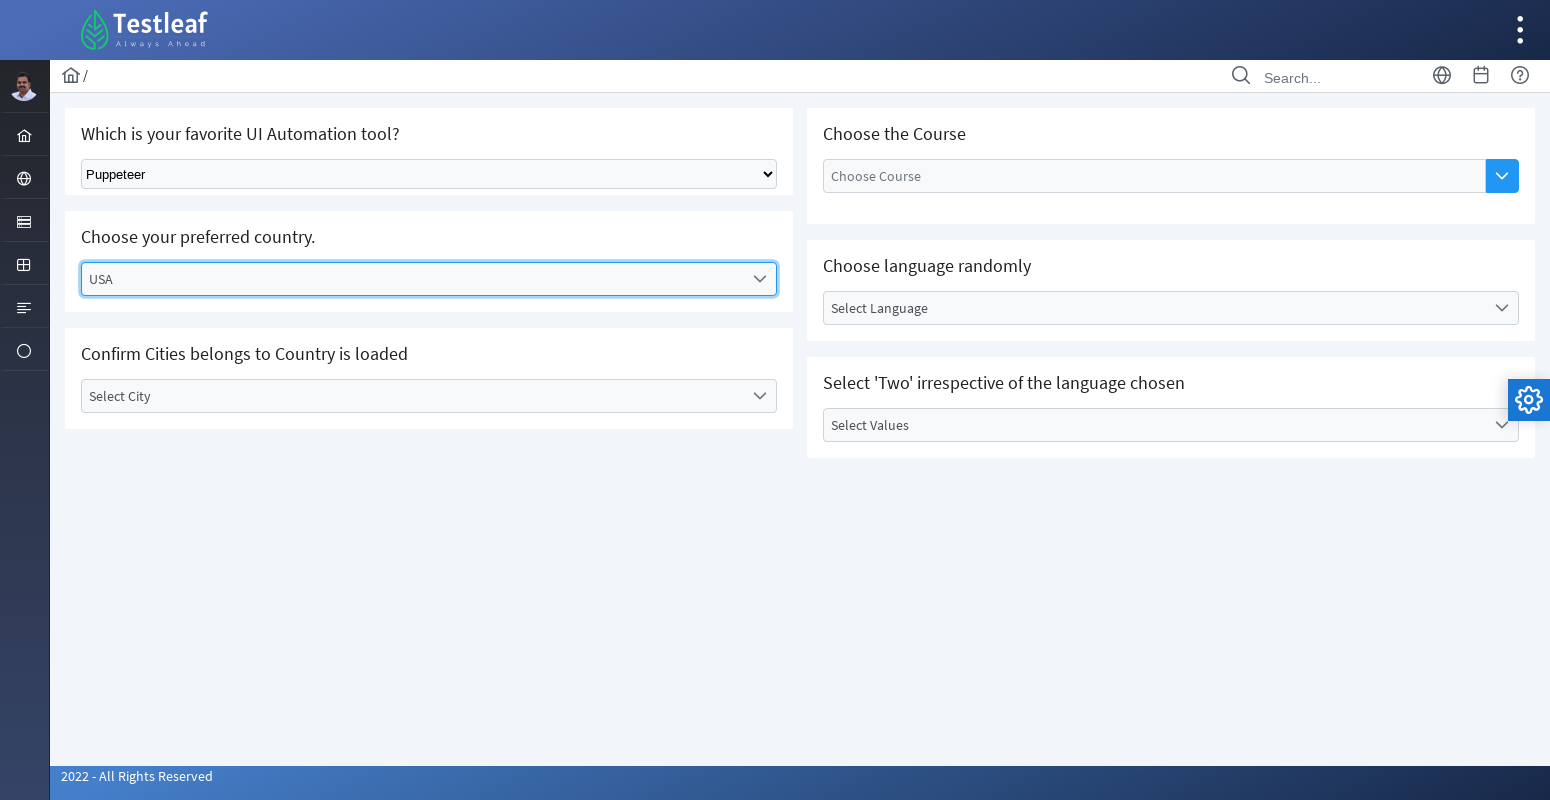